Tests that after winning three games, the results show "3rd game" text.

Starting URL: https://one-hand-bandit.vercel.app/

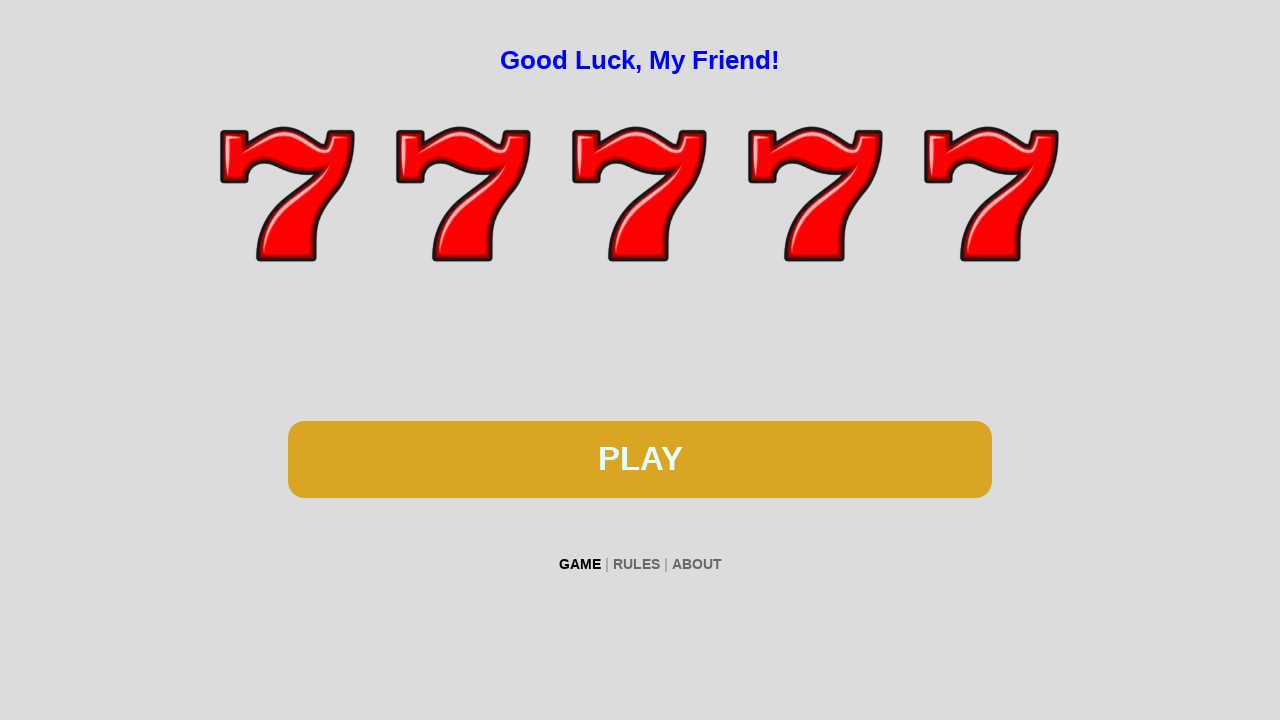

Clicked spin button to start first game at (640, 459) on #btn
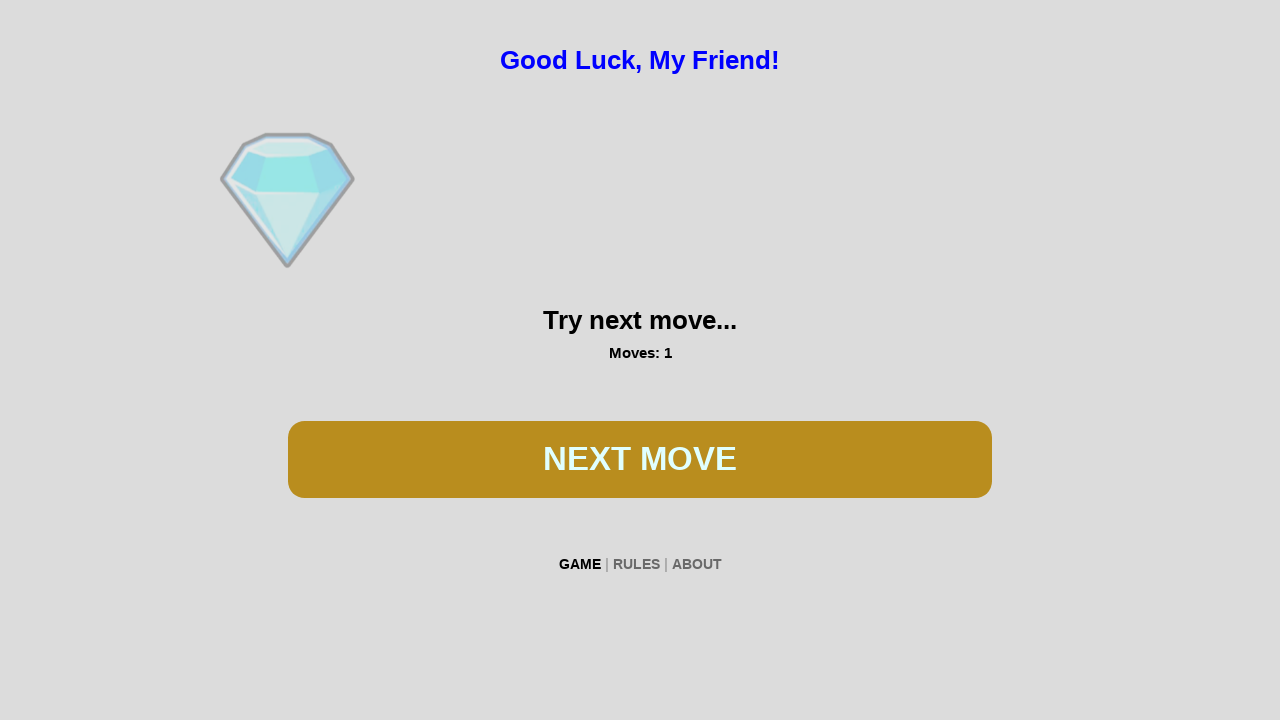

Clicked spin button during first game at (640, 459) on #btn
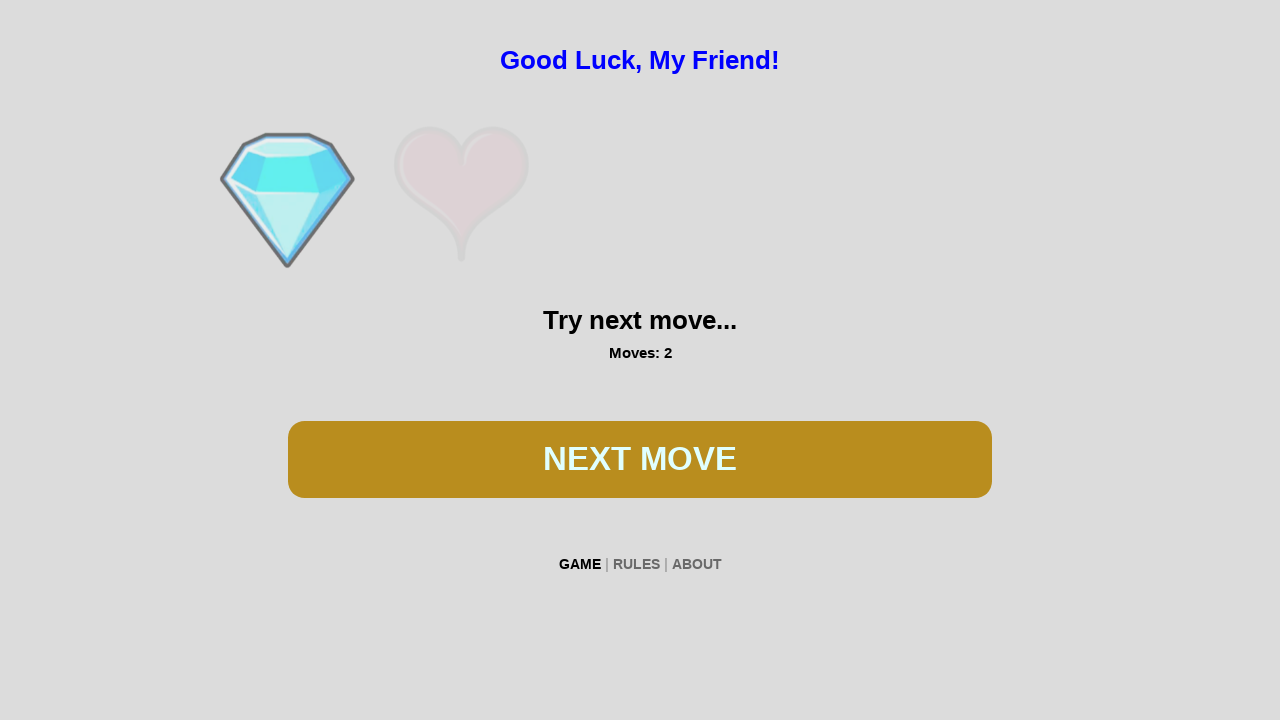

Clicked spin button during first game at (640, 459) on #btn
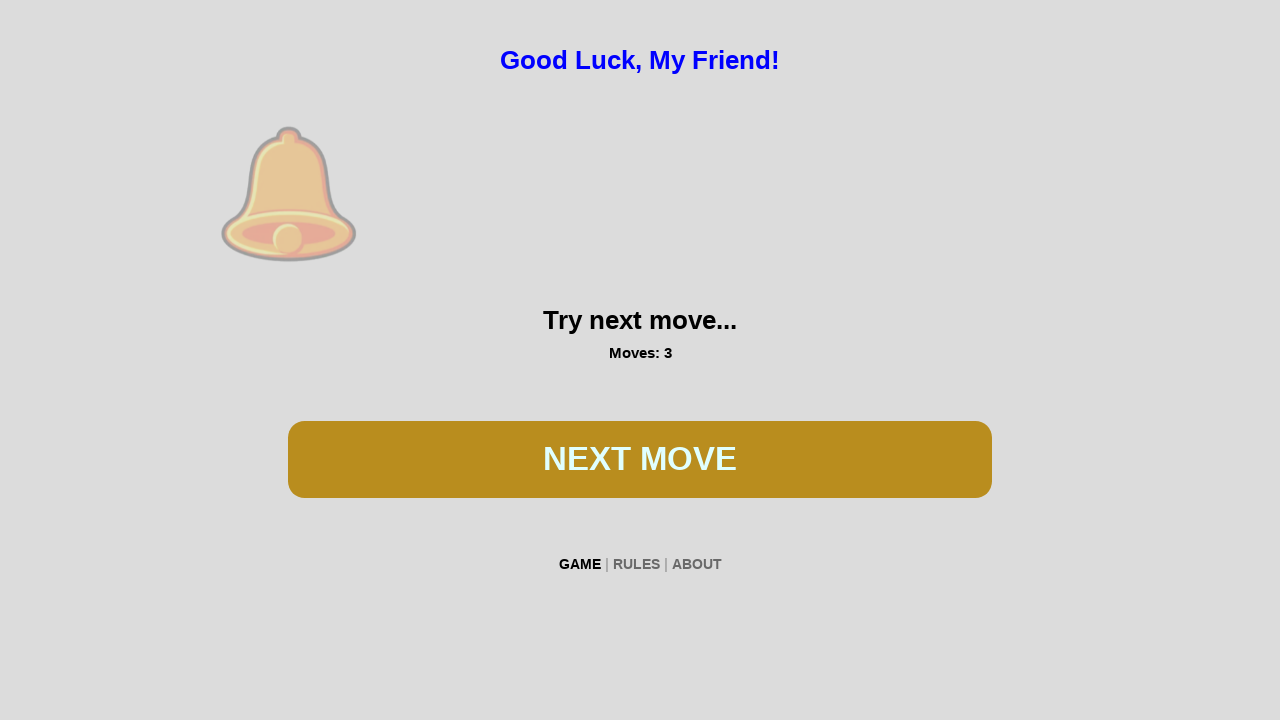

Clicked spin button during first game at (640, 459) on #btn
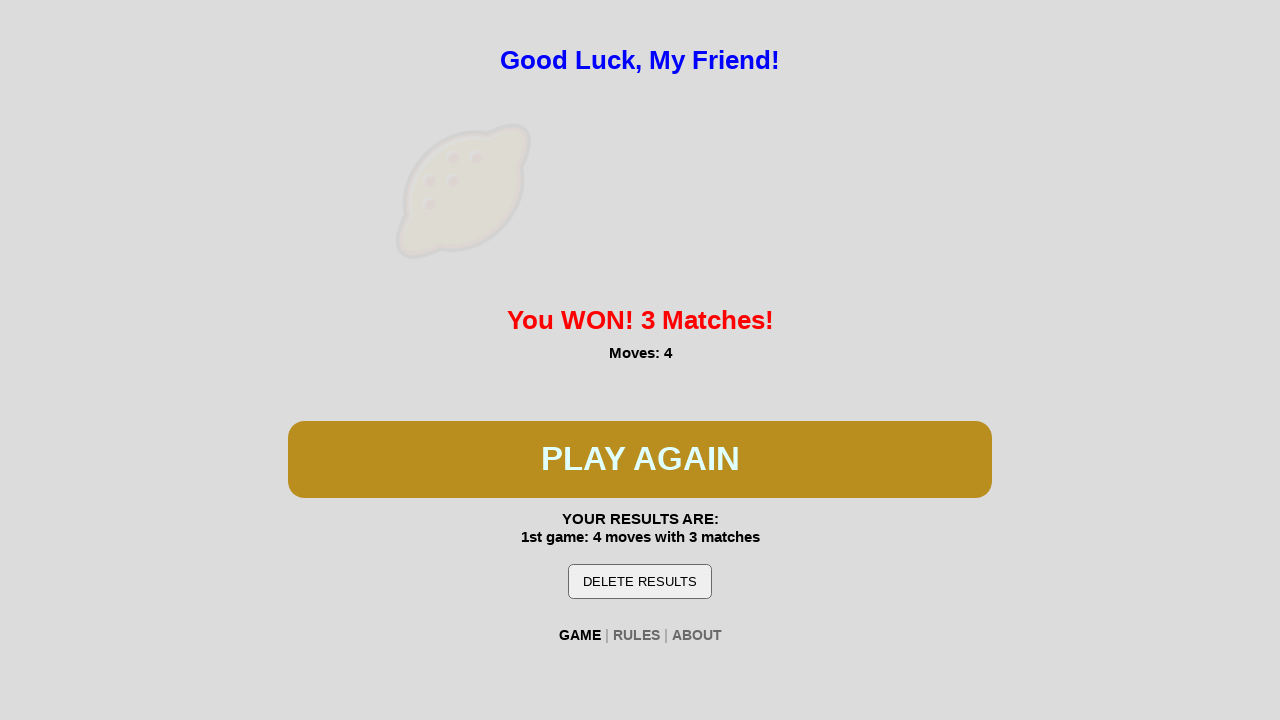

First game completed with win
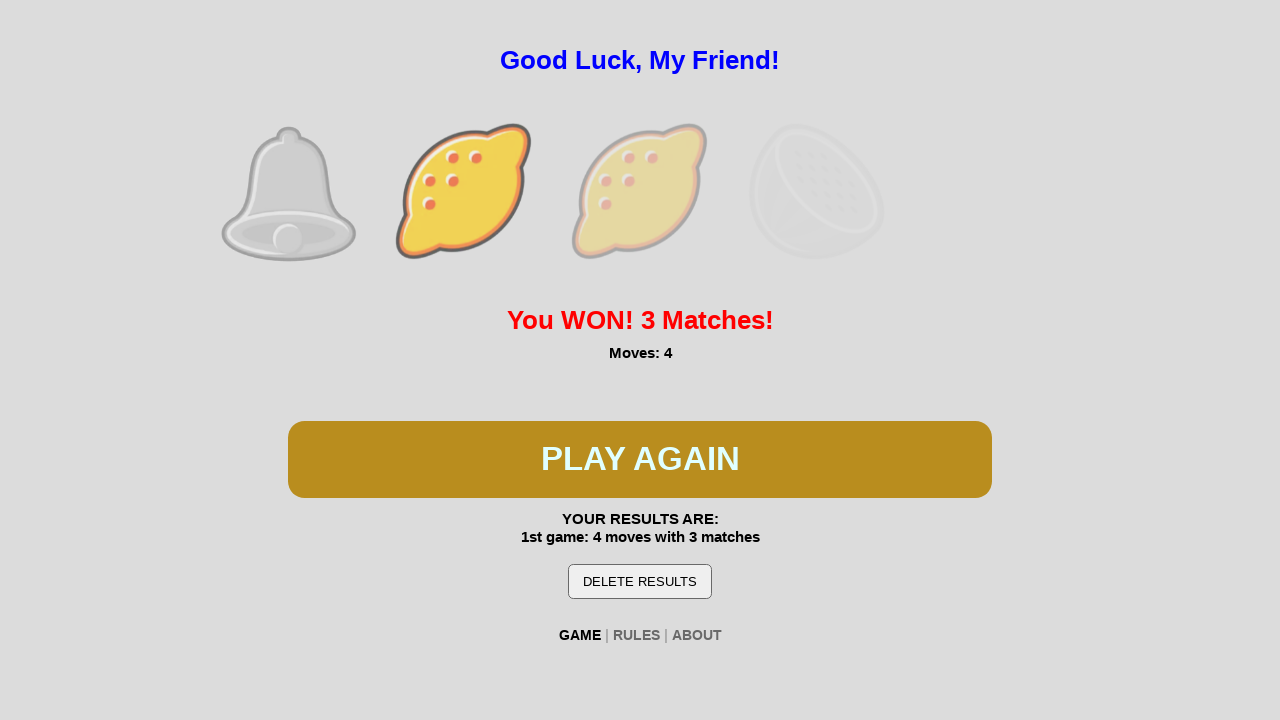

Clicked spin button to start second game at (640, 459) on #btn
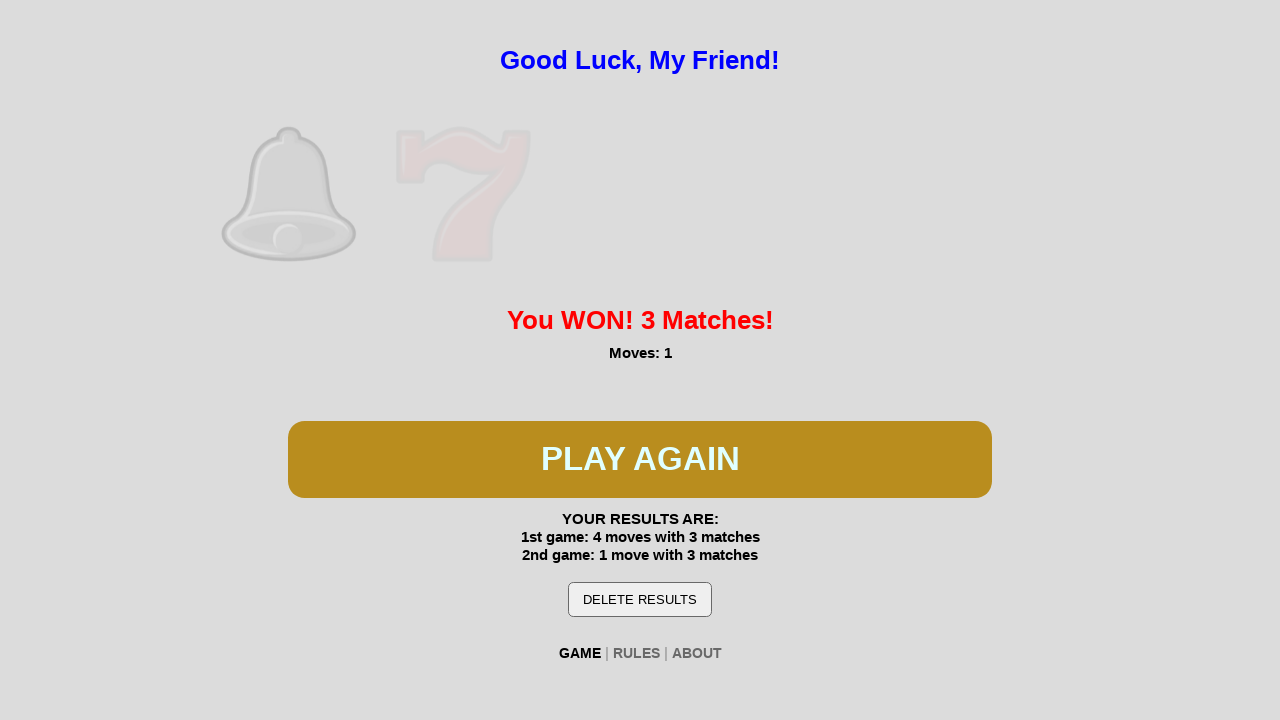

Second game completed with win
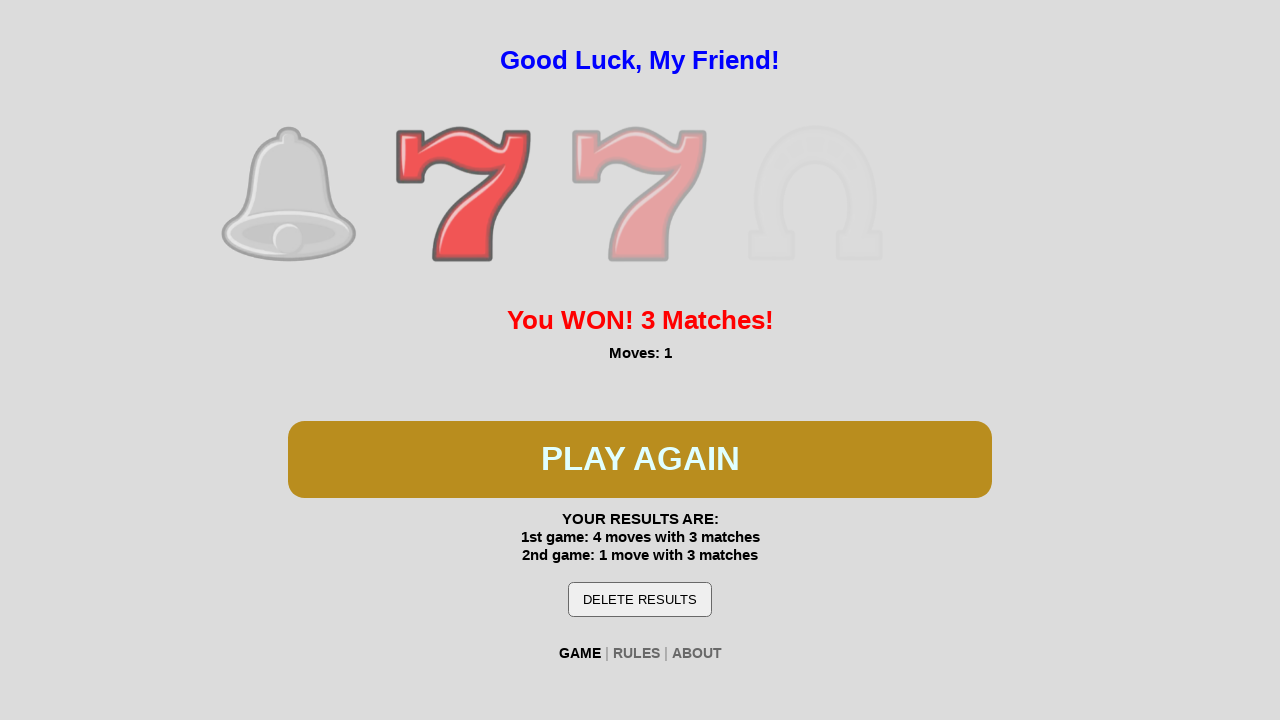

Clicked spin button to start third game at (640, 459) on #btn
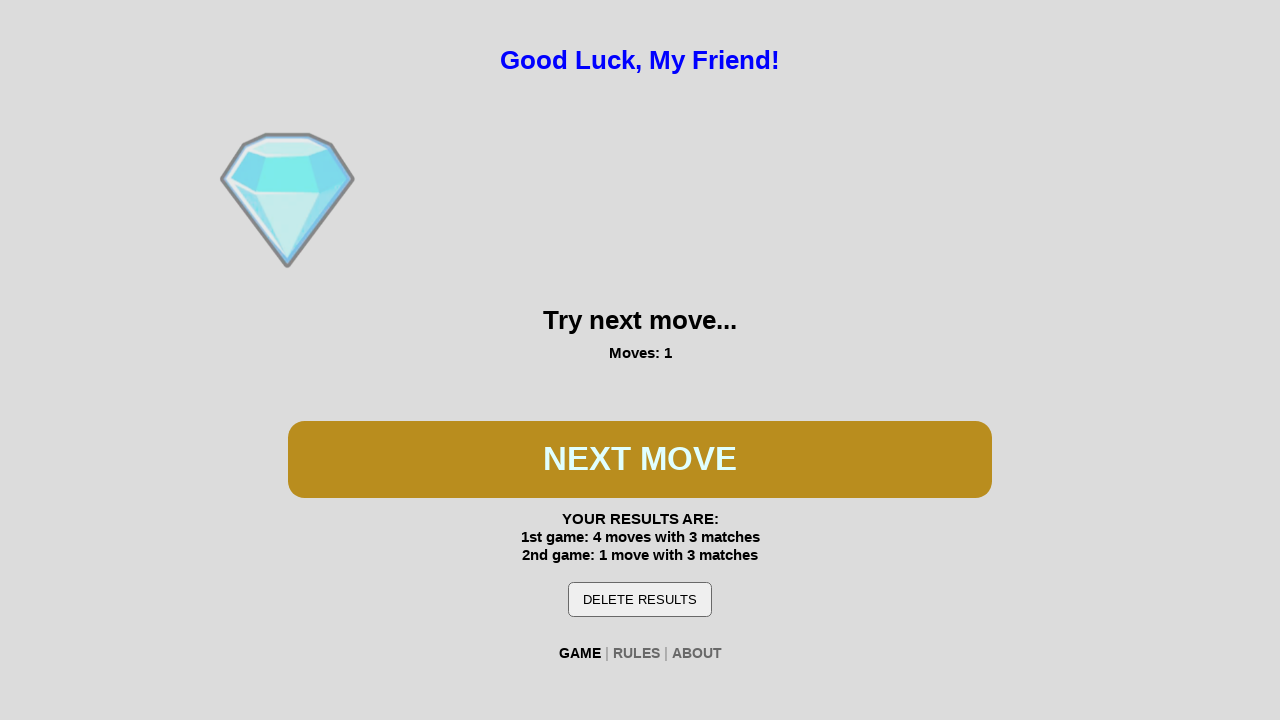

Clicked spin button during third game at (640, 459) on #btn
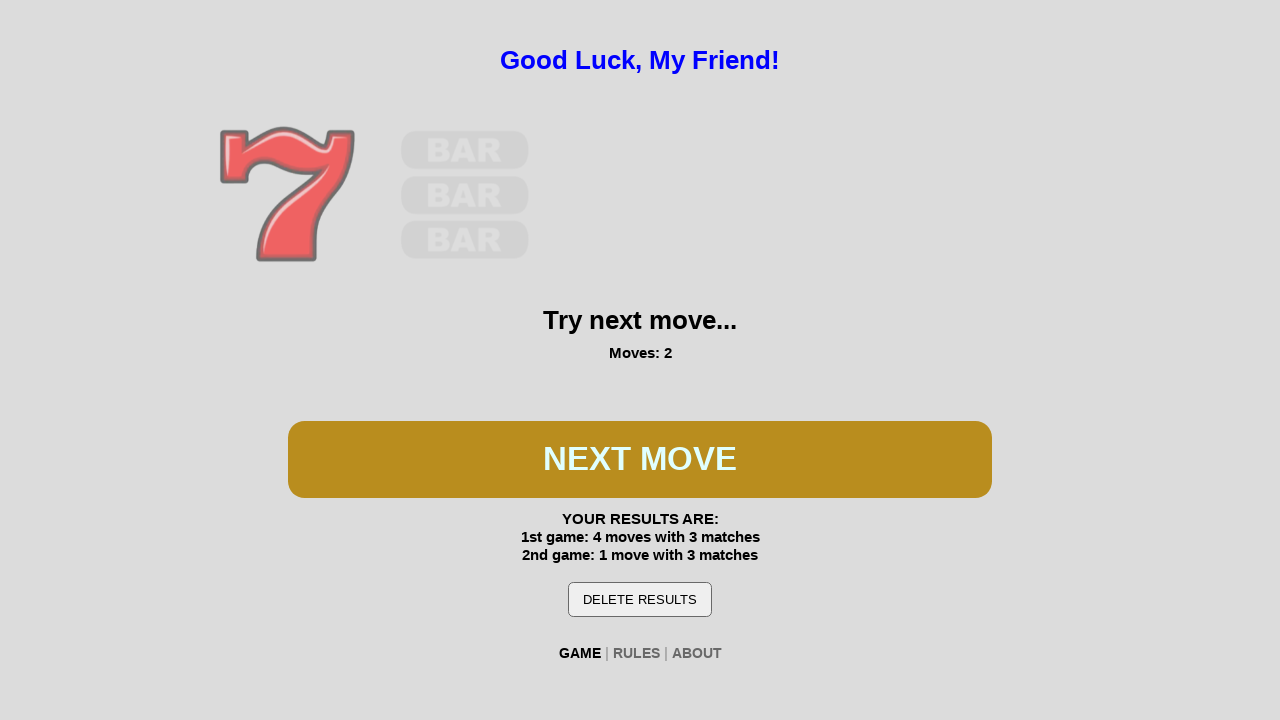

Clicked spin button during third game at (640, 459) on #btn
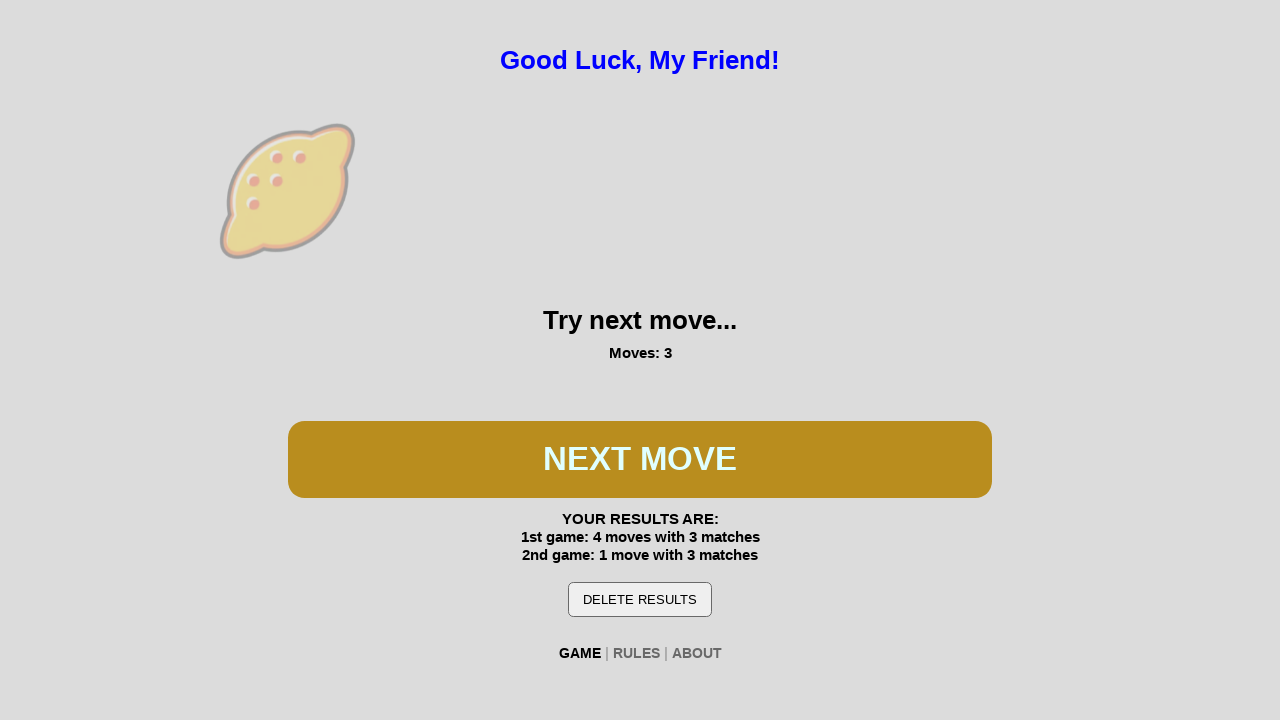

Clicked spin button during third game at (640, 459) on #btn
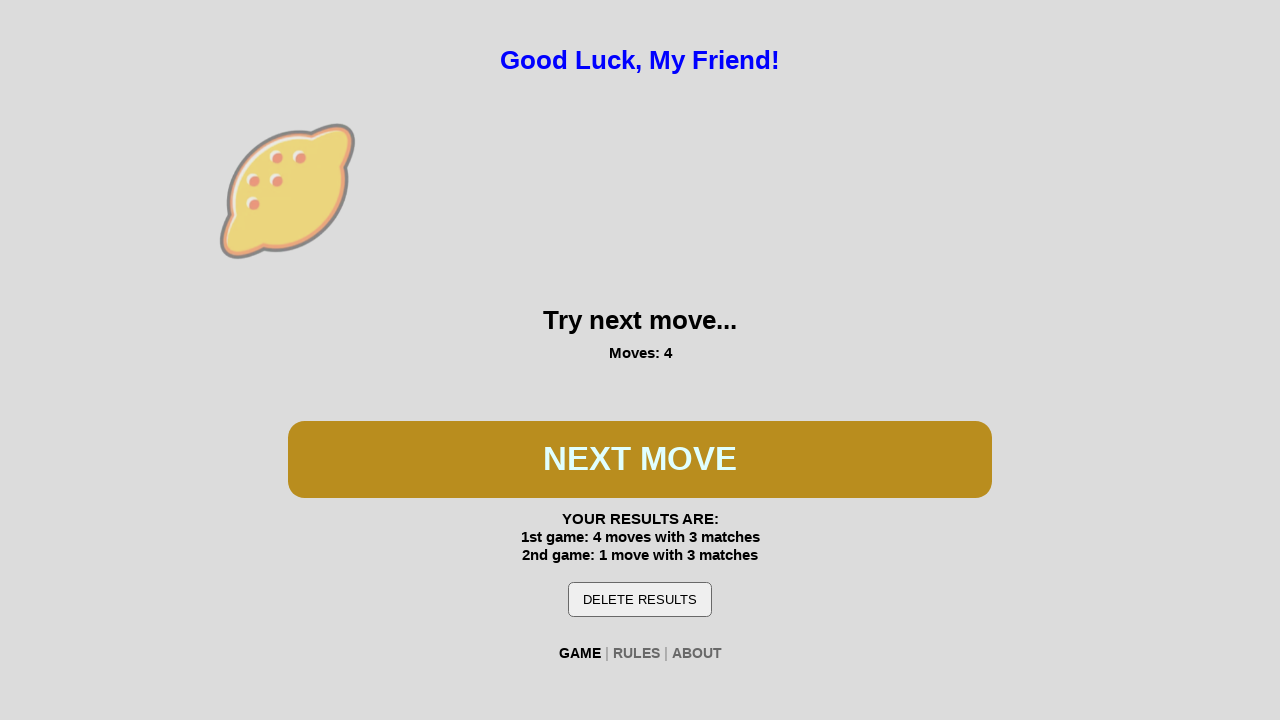

Clicked spin button during third game at (640, 459) on #btn
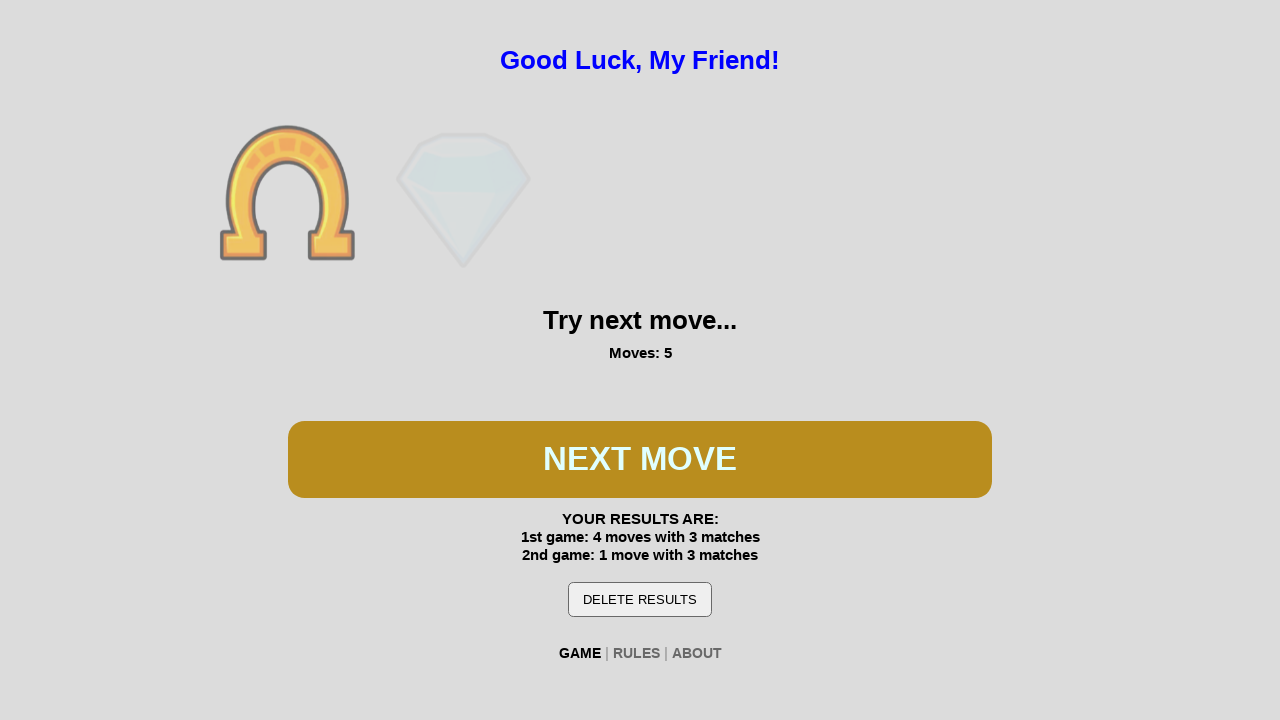

Clicked spin button during third game at (640, 459) on #btn
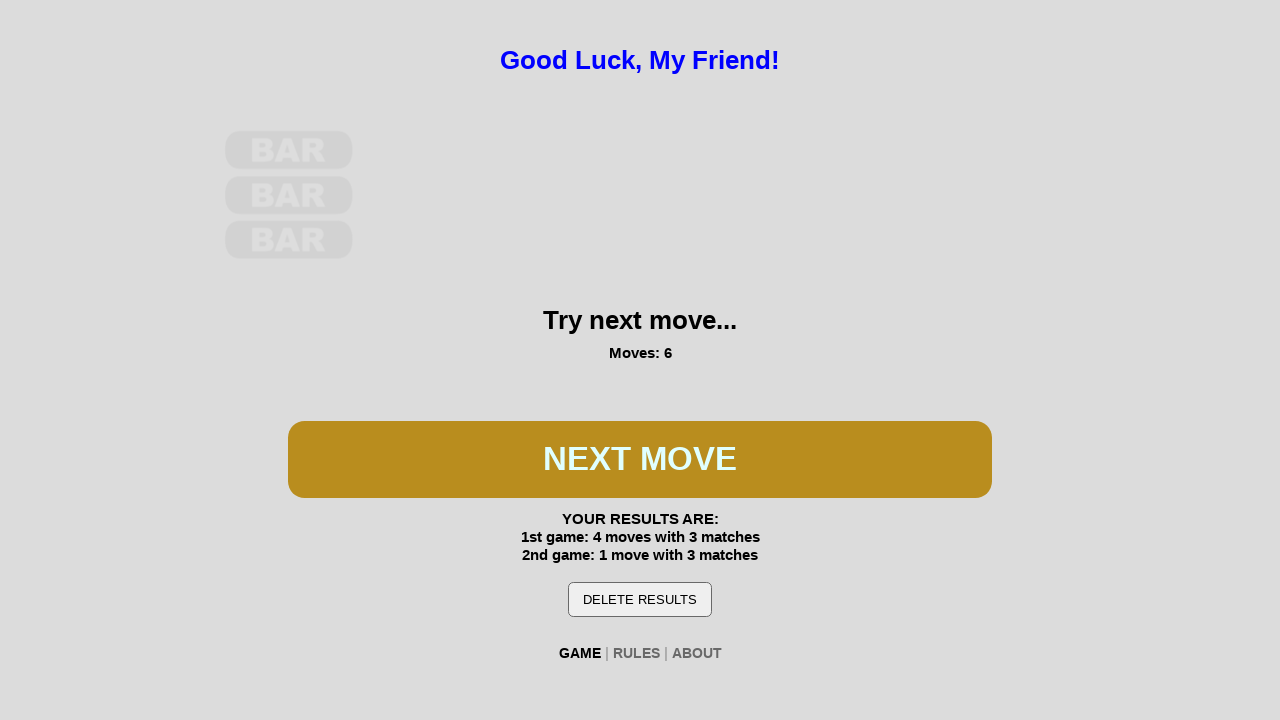

Clicked spin button during third game at (640, 459) on #btn
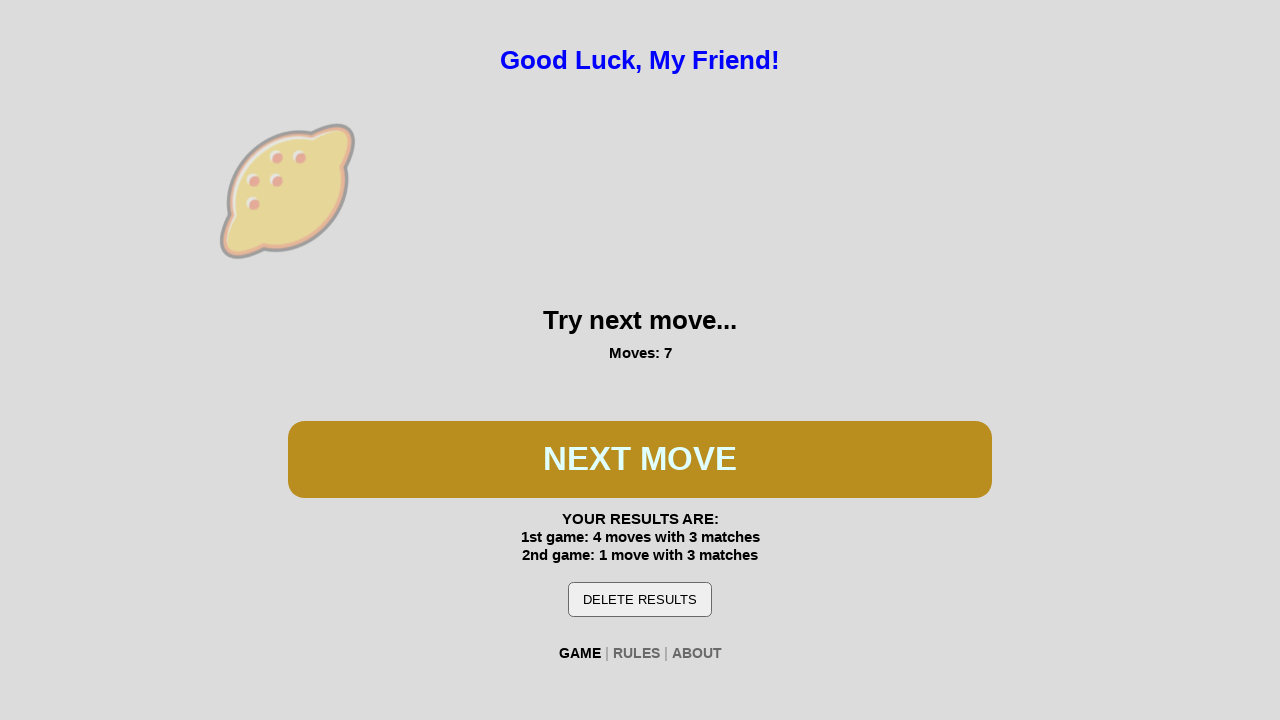

Clicked spin button during third game at (640, 459) on #btn
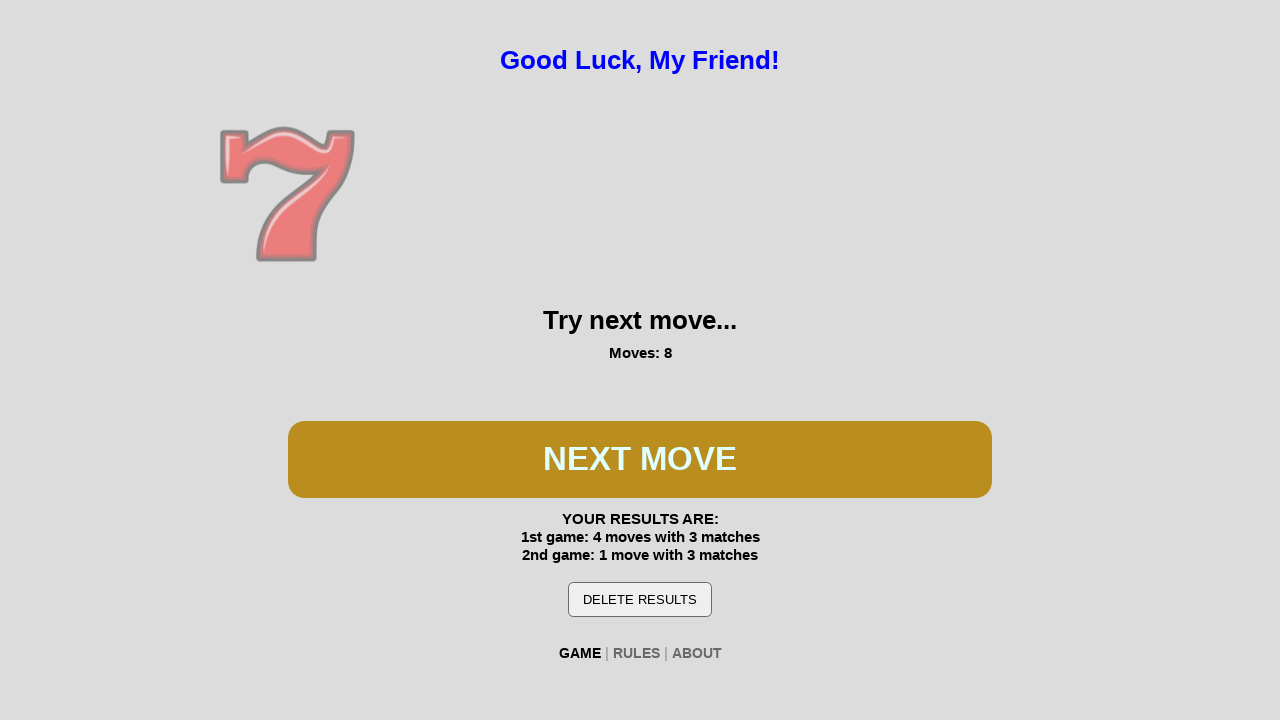

Clicked spin button during third game at (640, 459) on #btn
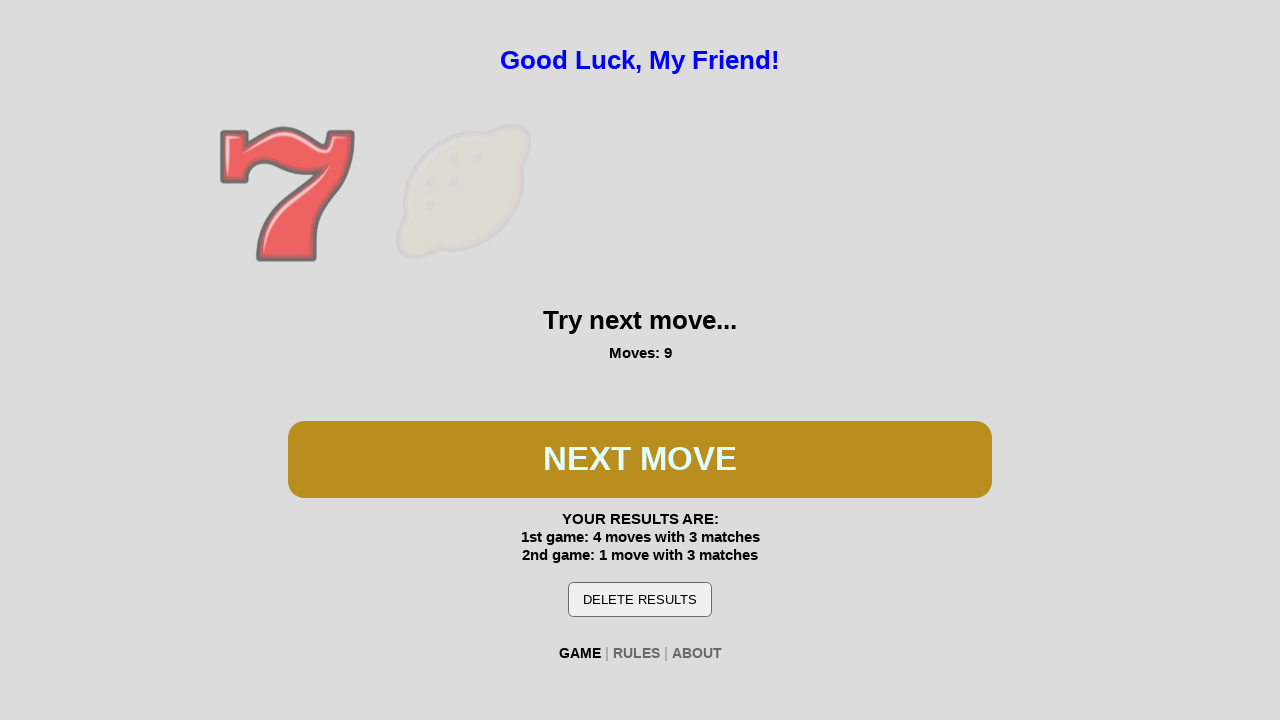

Clicked spin button during third game at (640, 459) on #btn
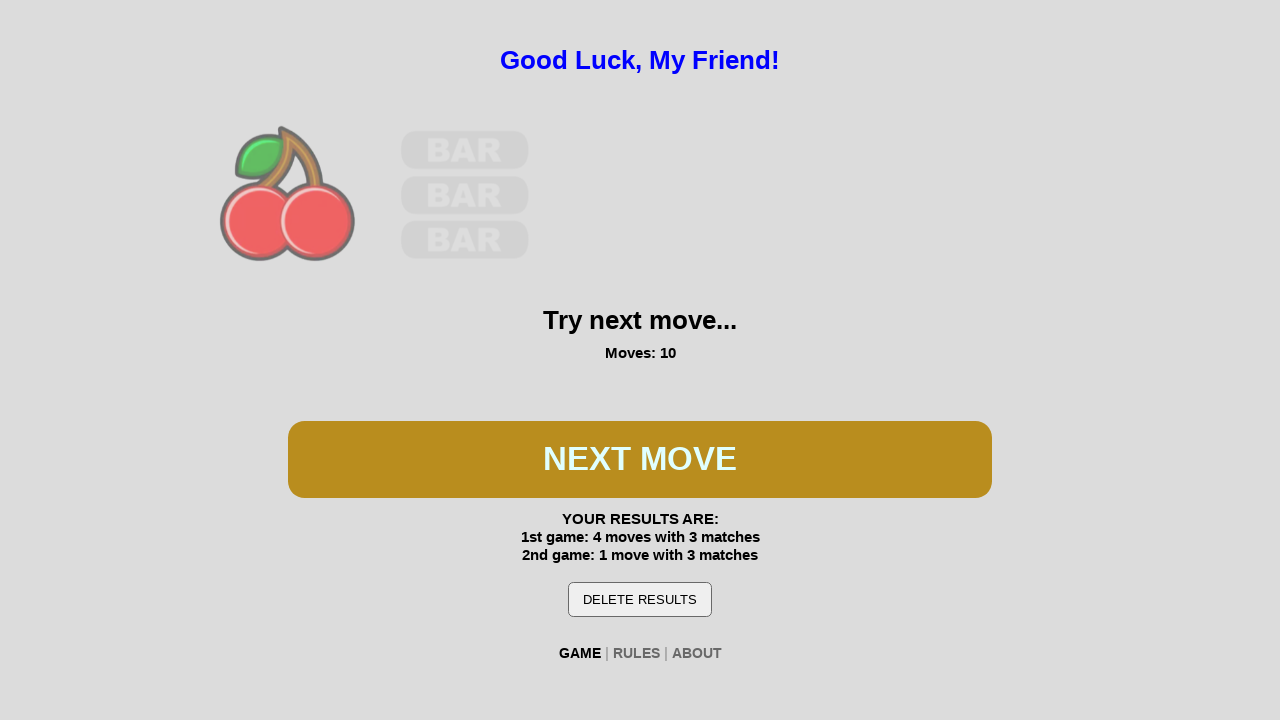

Clicked spin button during third game at (640, 459) on #btn
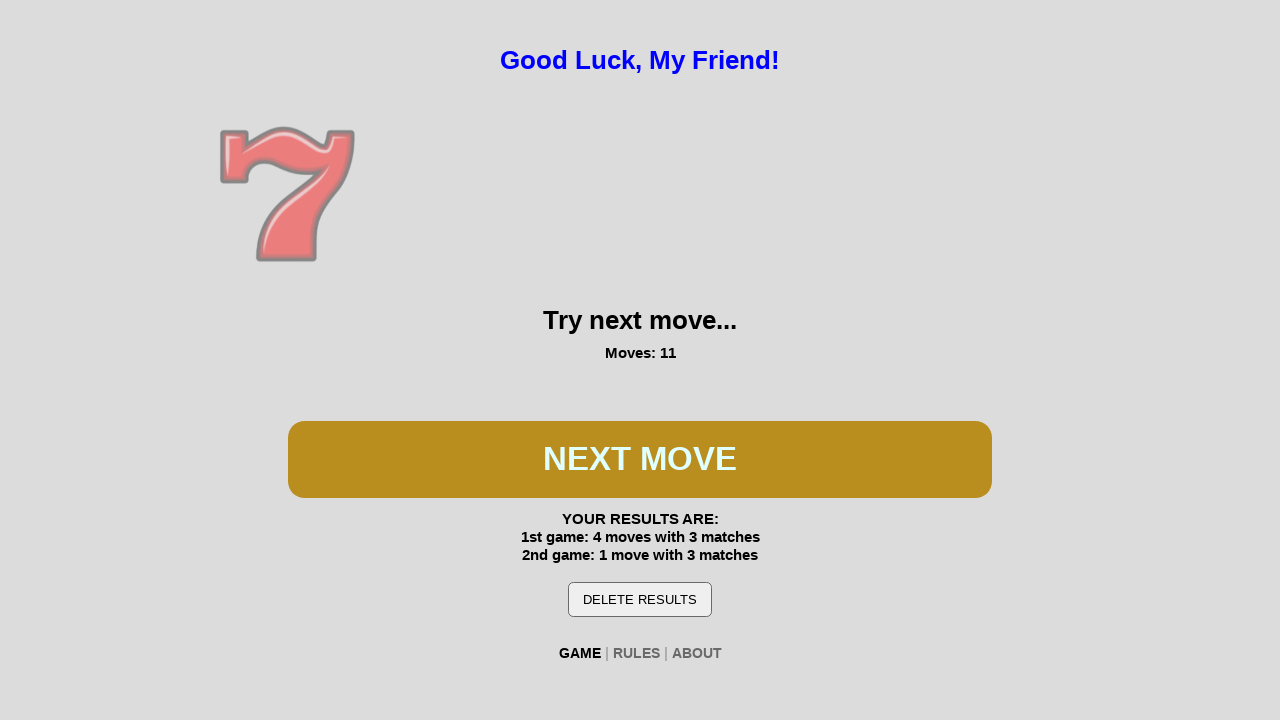

Clicked spin button during third game at (640, 459) on #btn
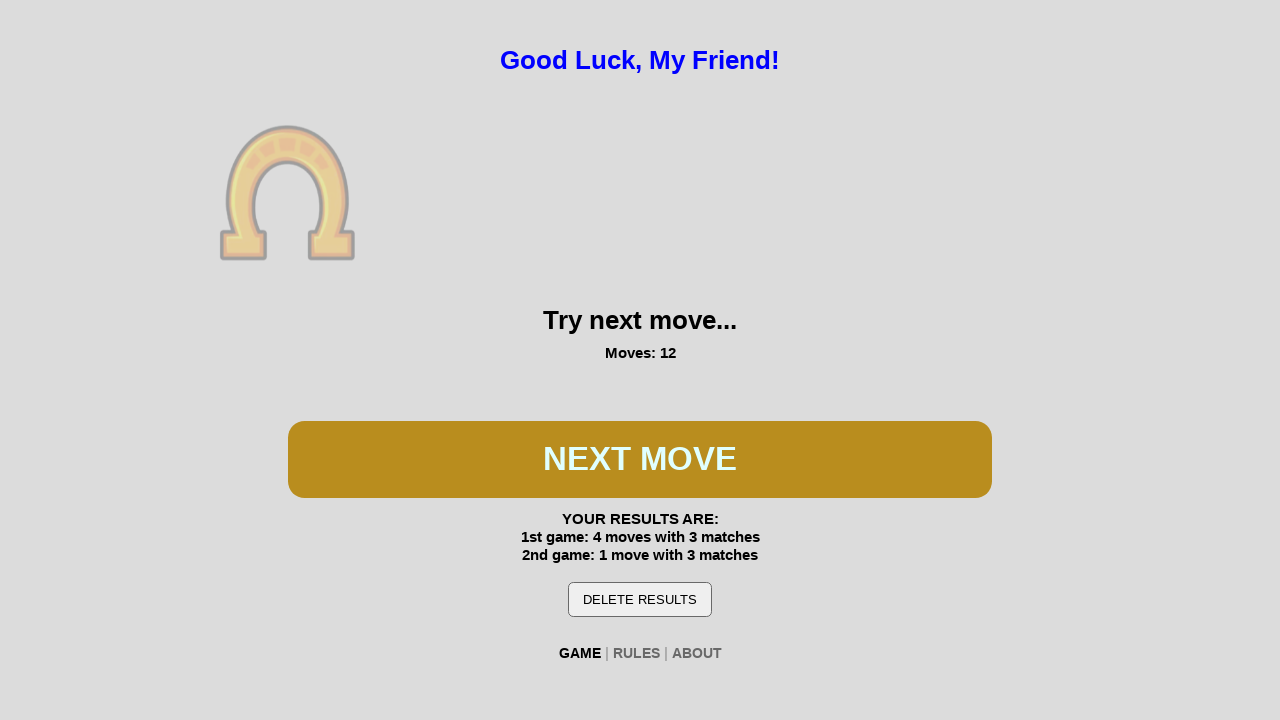

Clicked spin button during third game at (640, 459) on #btn
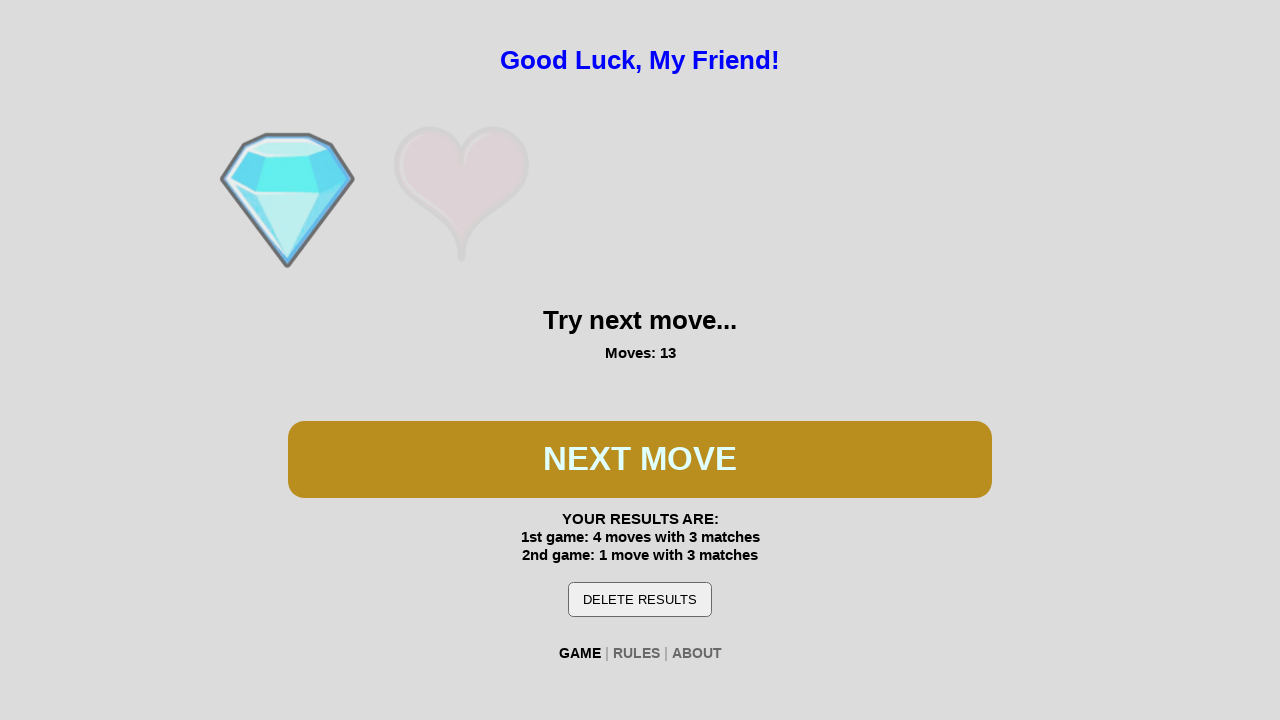

Clicked spin button during third game at (640, 459) on #btn
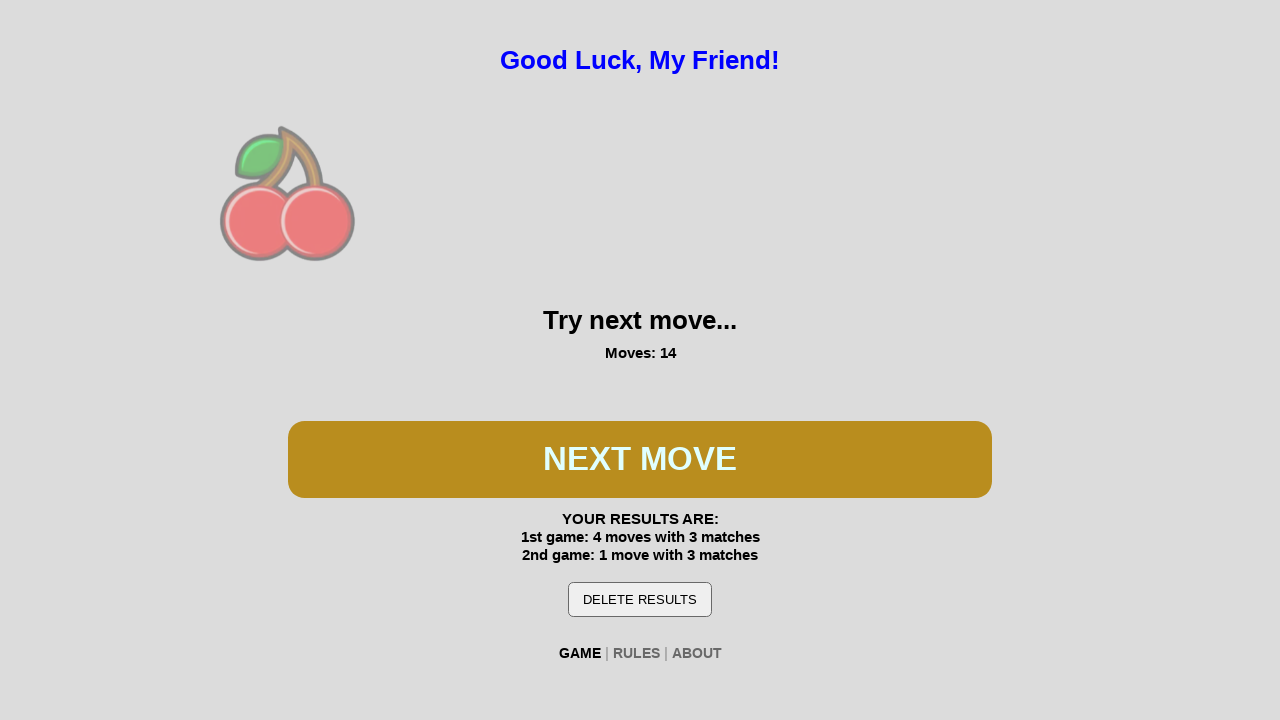

Clicked spin button during third game at (640, 459) on #btn
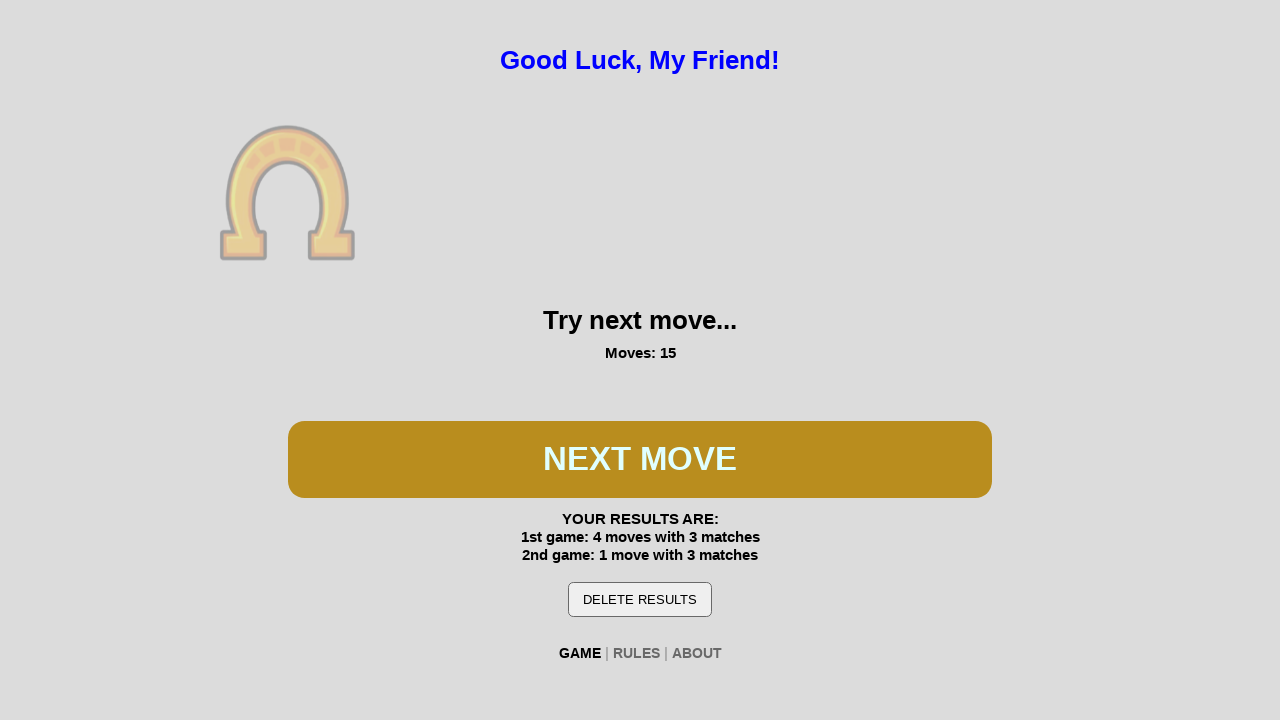

Clicked spin button during third game at (640, 459) on #btn
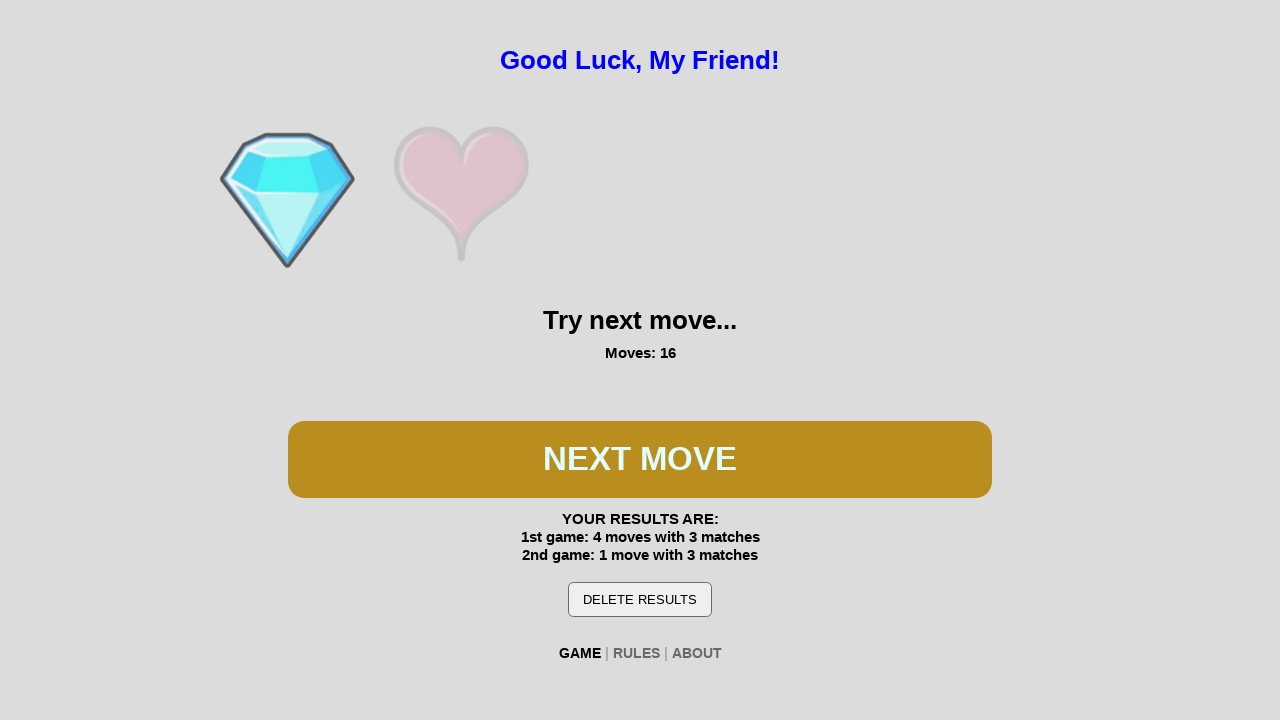

Clicked spin button during third game at (640, 459) on #btn
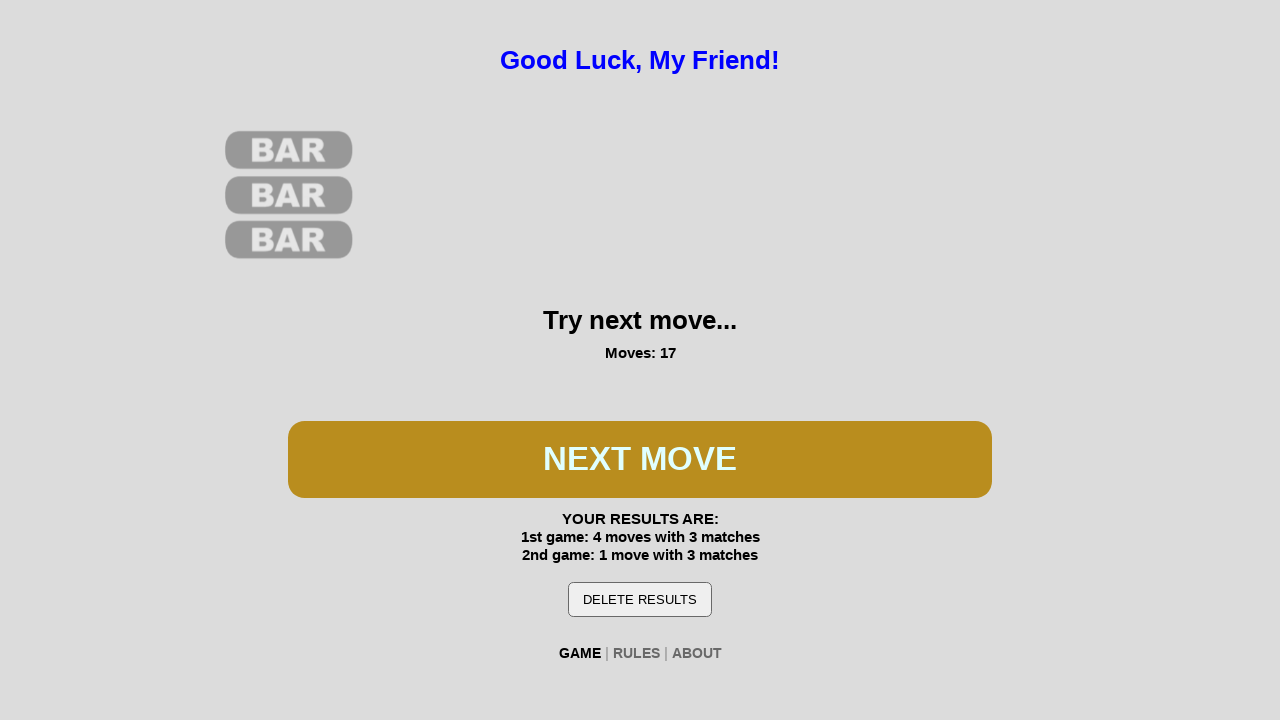

Clicked spin button during third game at (640, 459) on #btn
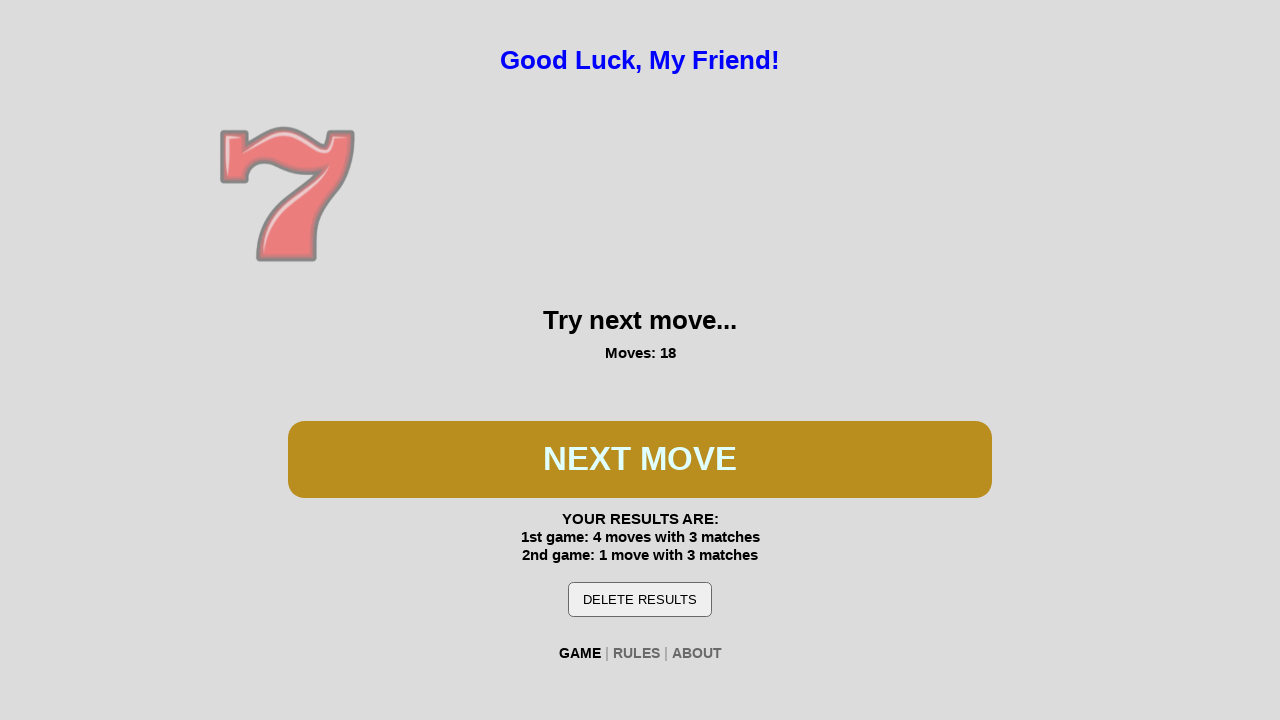

Clicked spin button during third game at (640, 459) on #btn
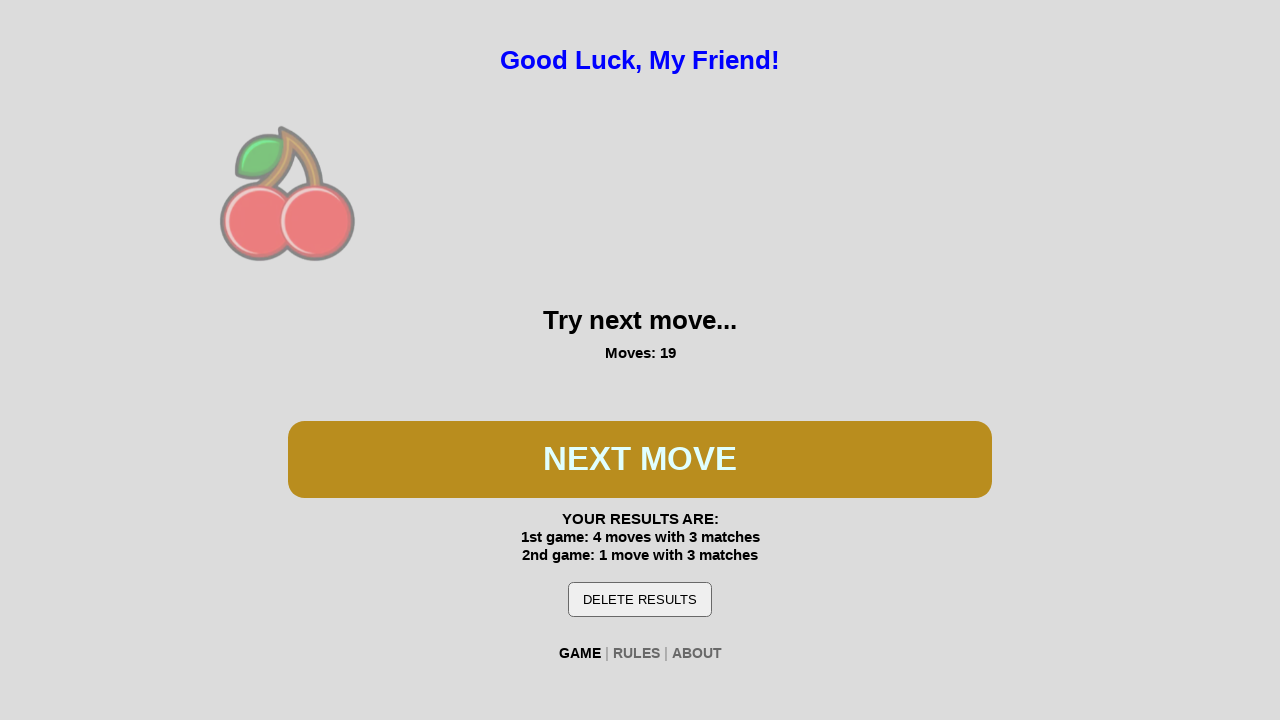

Clicked spin button during third game at (640, 459) on #btn
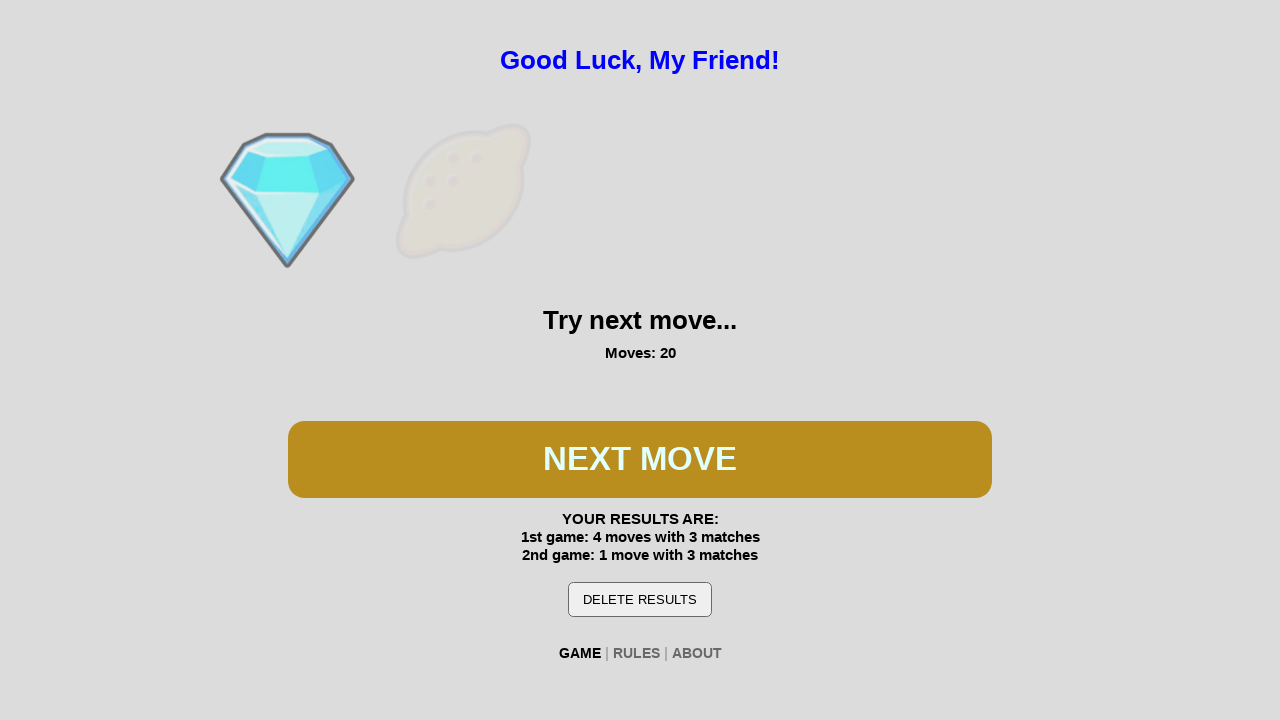

Clicked spin button during third game at (640, 459) on #btn
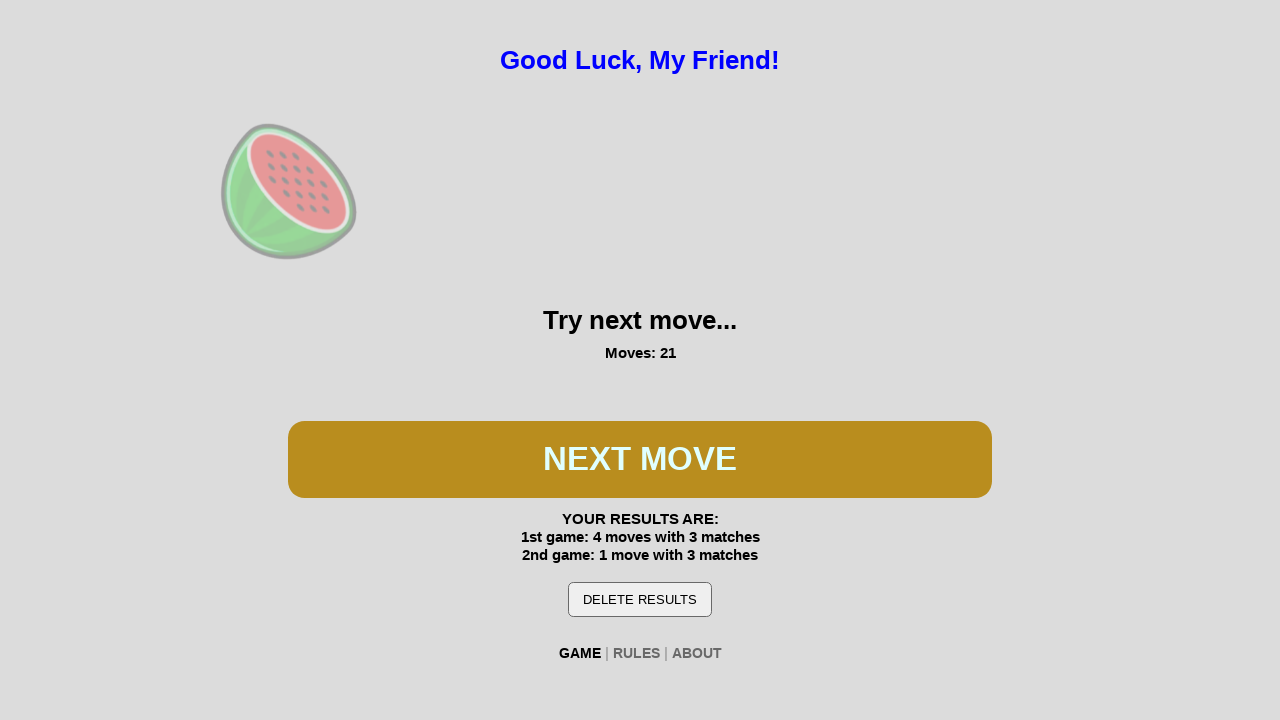

Clicked spin button during third game at (640, 459) on #btn
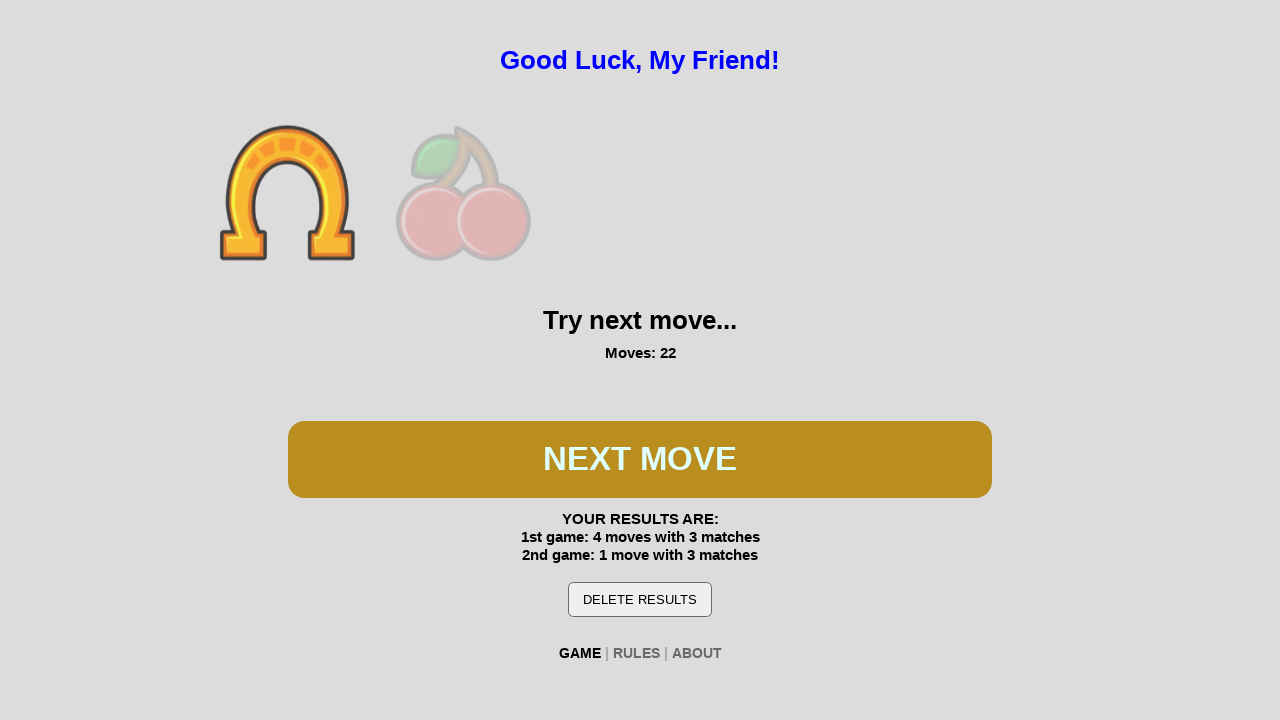

Clicked spin button during third game at (640, 459) on #btn
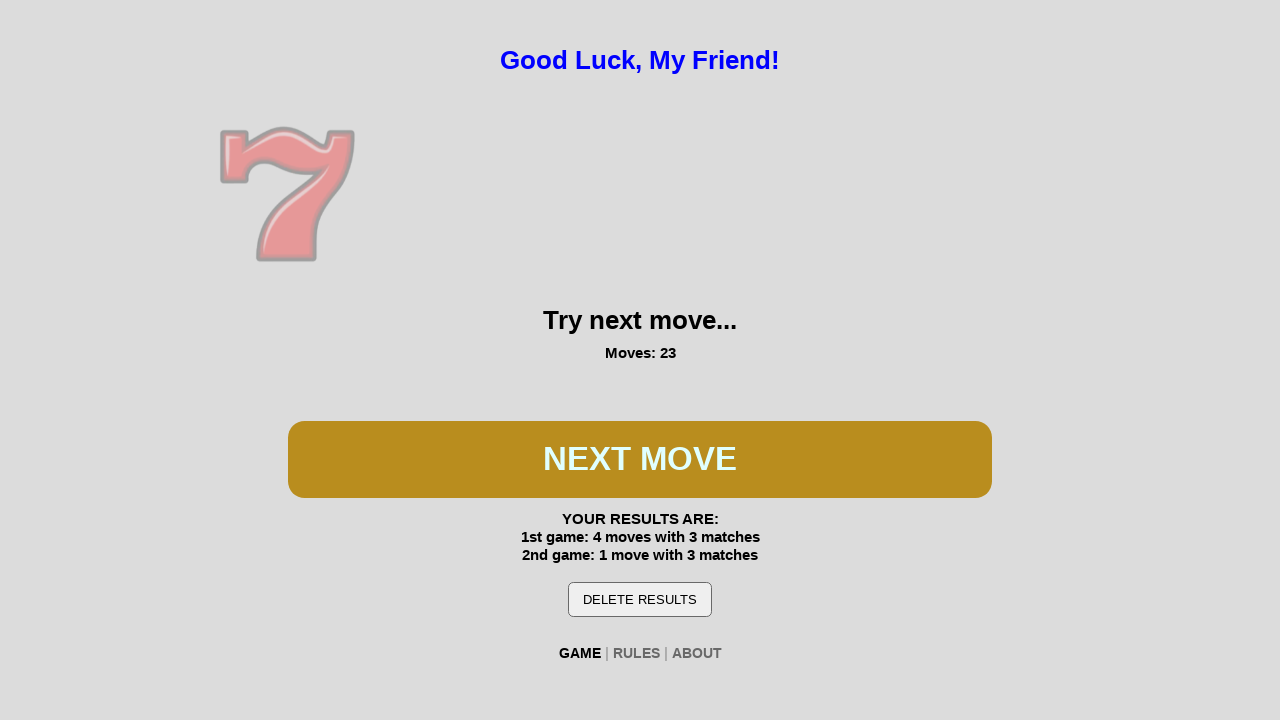

Clicked spin button during third game at (640, 459) on #btn
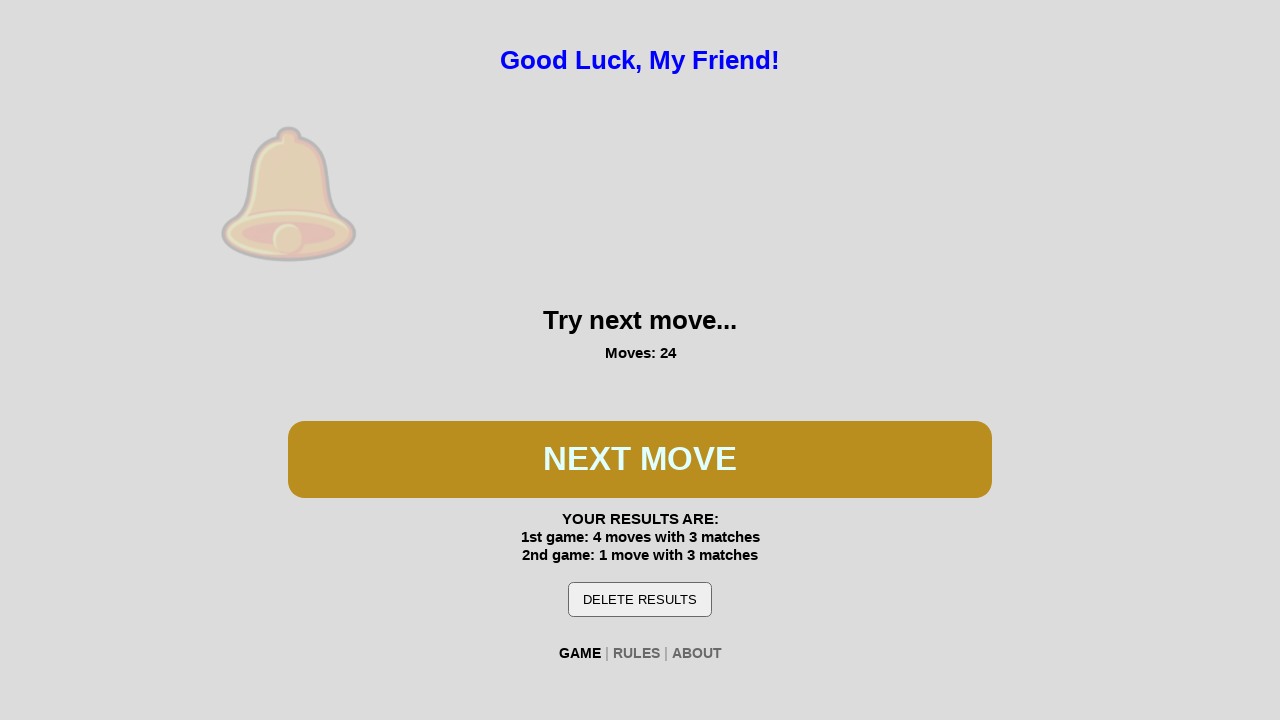

Clicked spin button during third game at (640, 459) on #btn
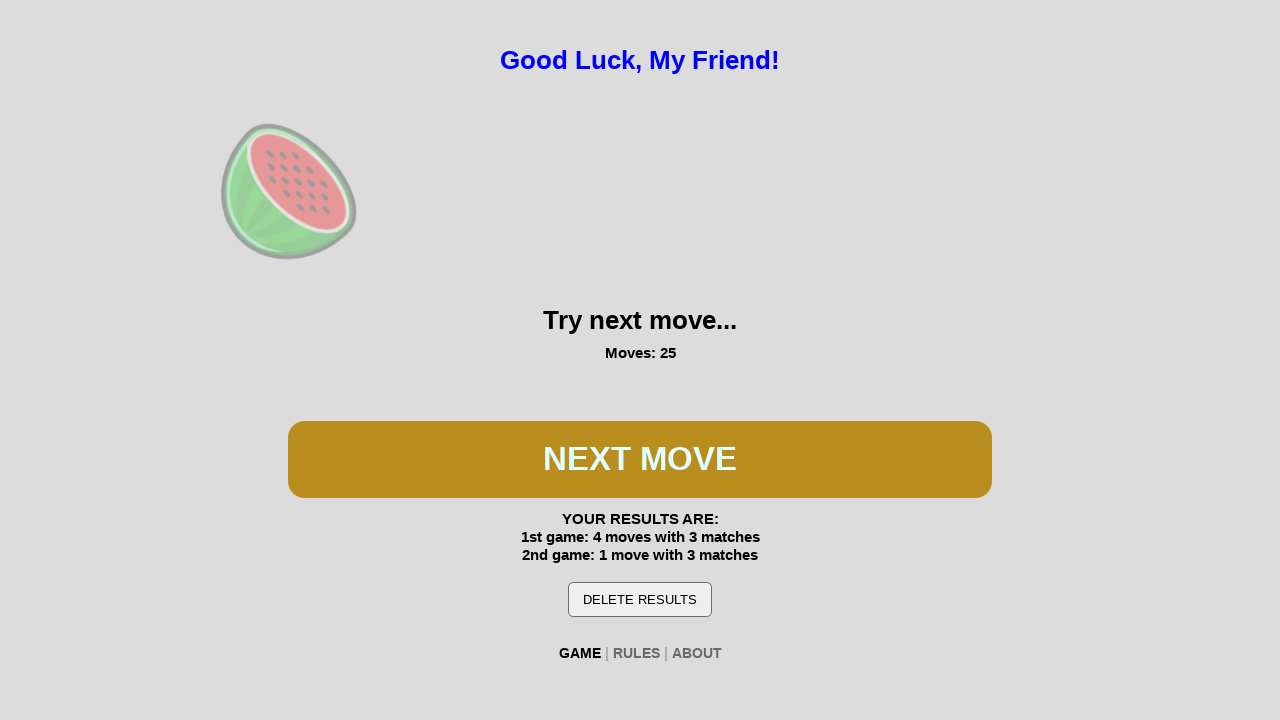

Clicked spin button during third game at (640, 459) on #btn
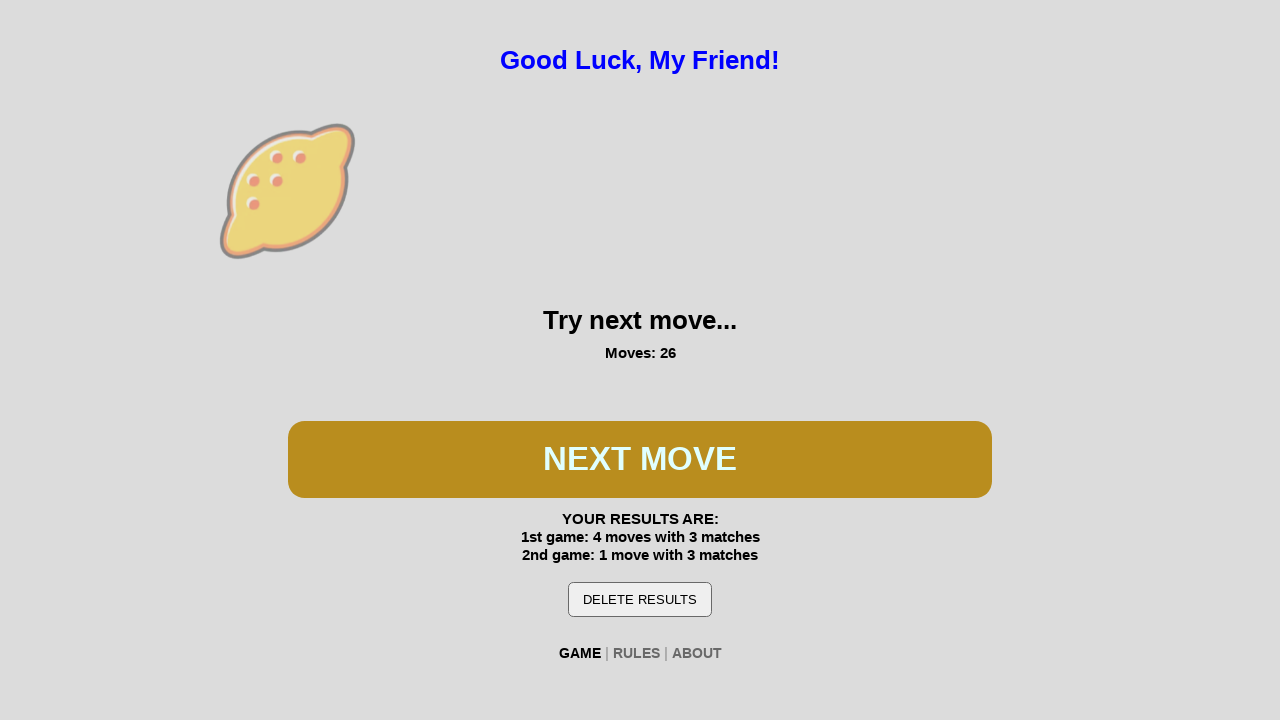

Clicked spin button during third game at (640, 459) on #btn
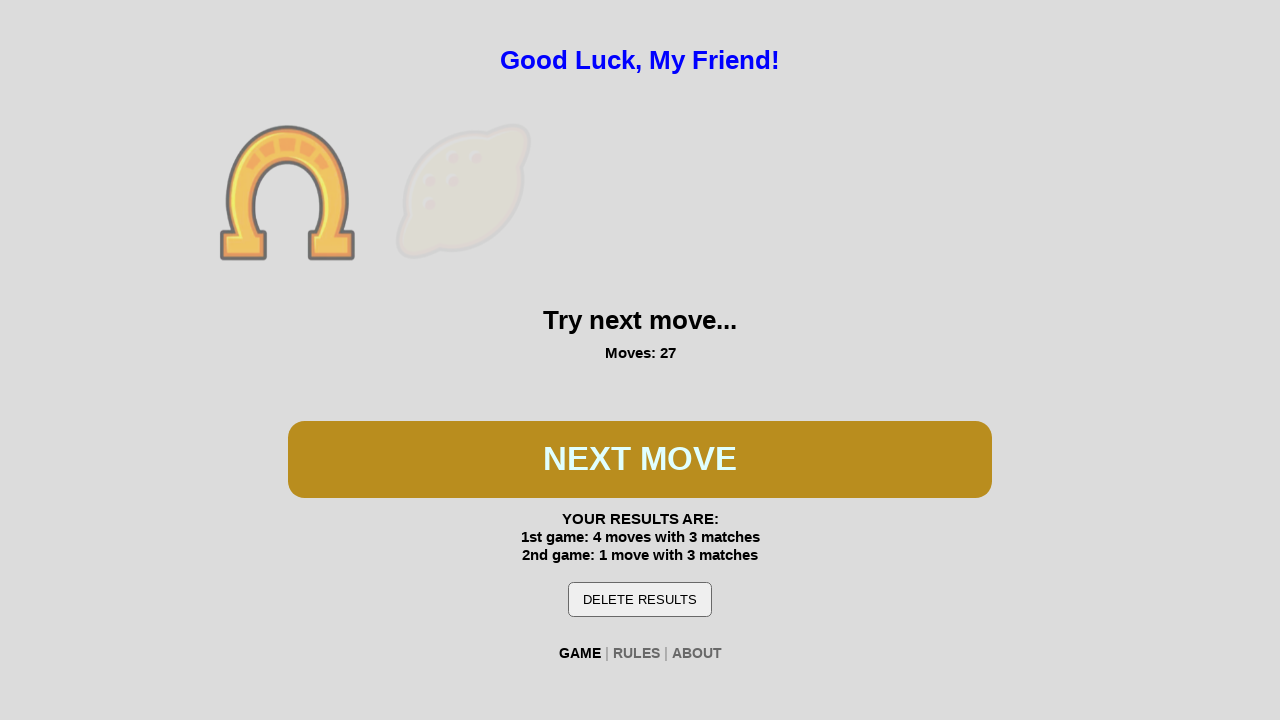

Clicked spin button during third game at (640, 459) on #btn
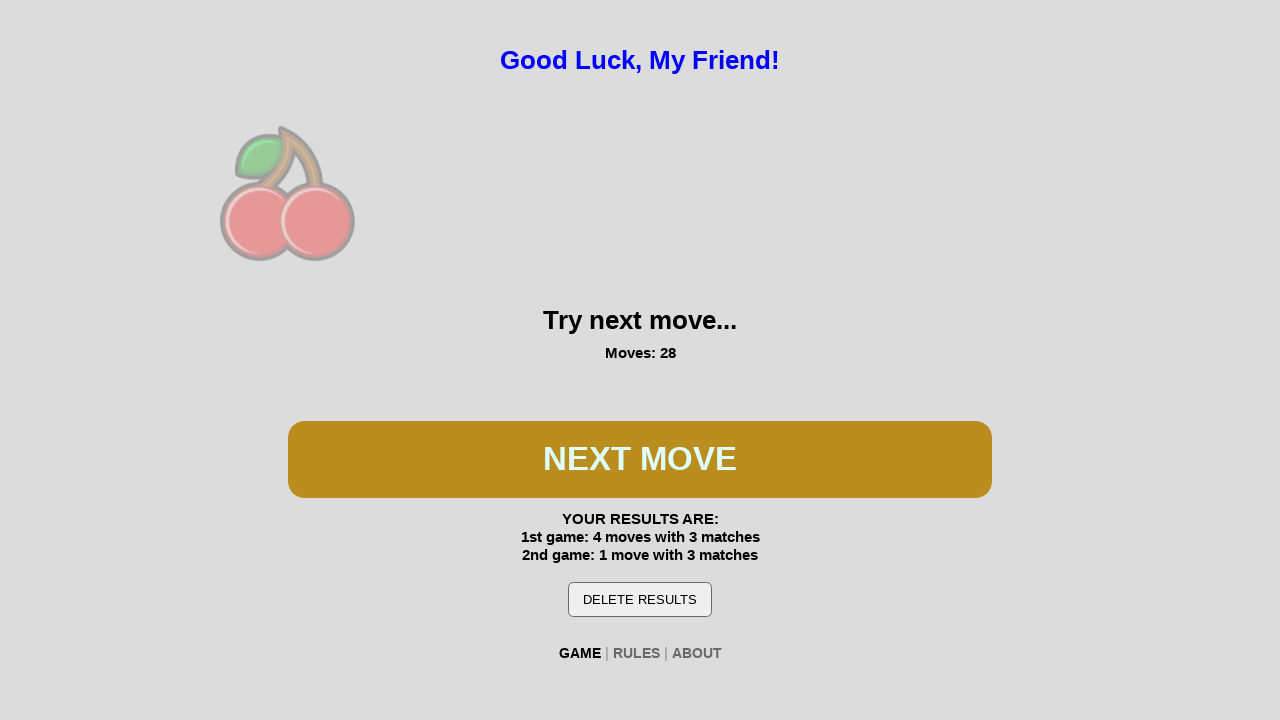

Clicked spin button during third game at (640, 459) on #btn
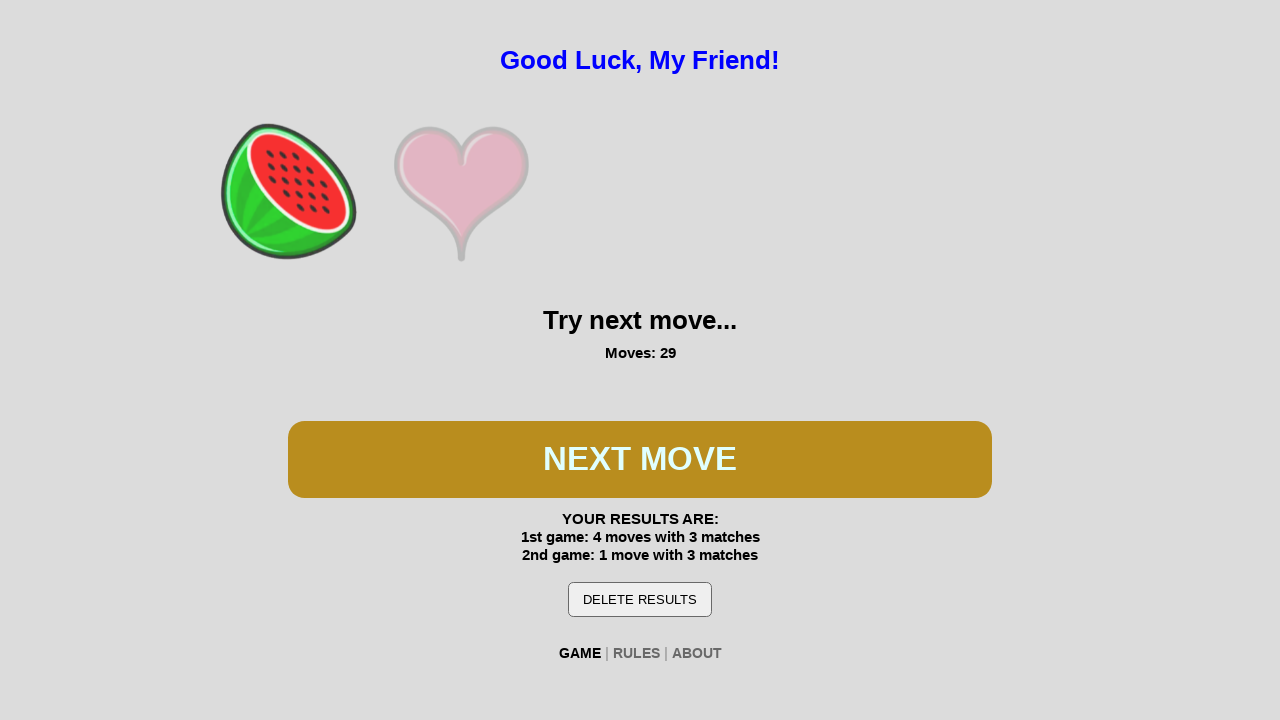

Clicked spin button during third game at (640, 459) on #btn
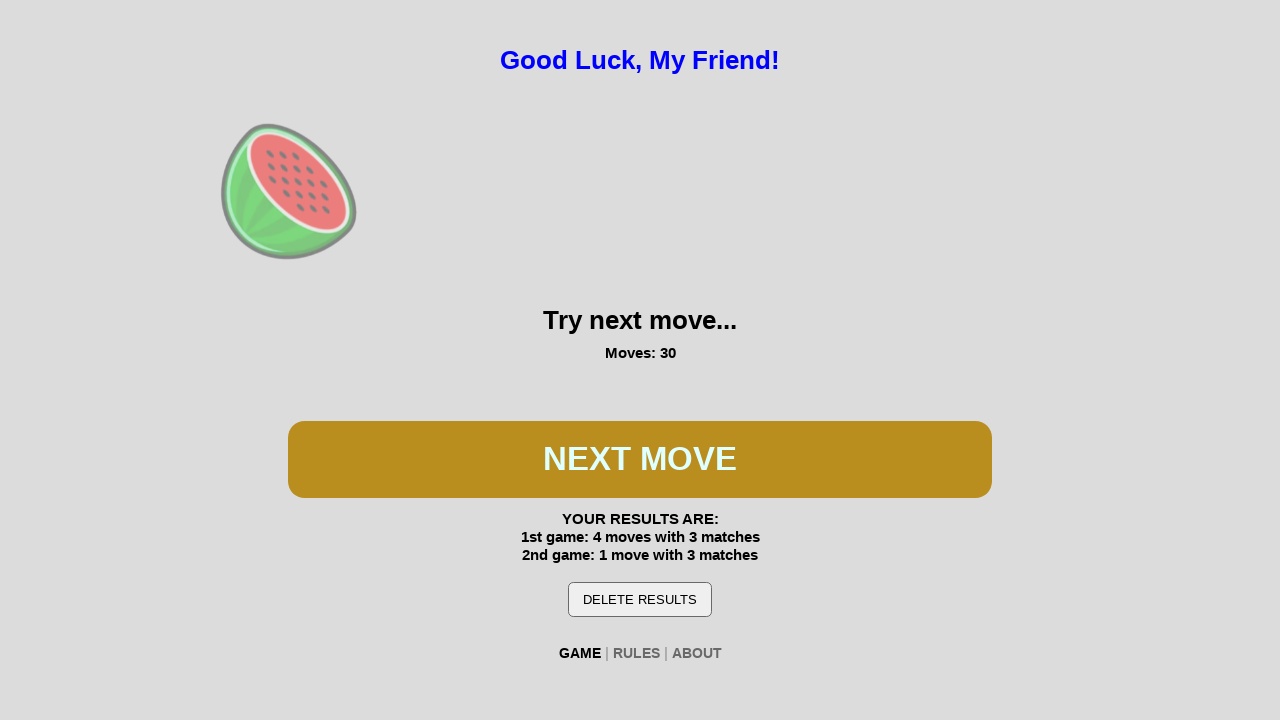

Clicked spin button during third game at (640, 459) on #btn
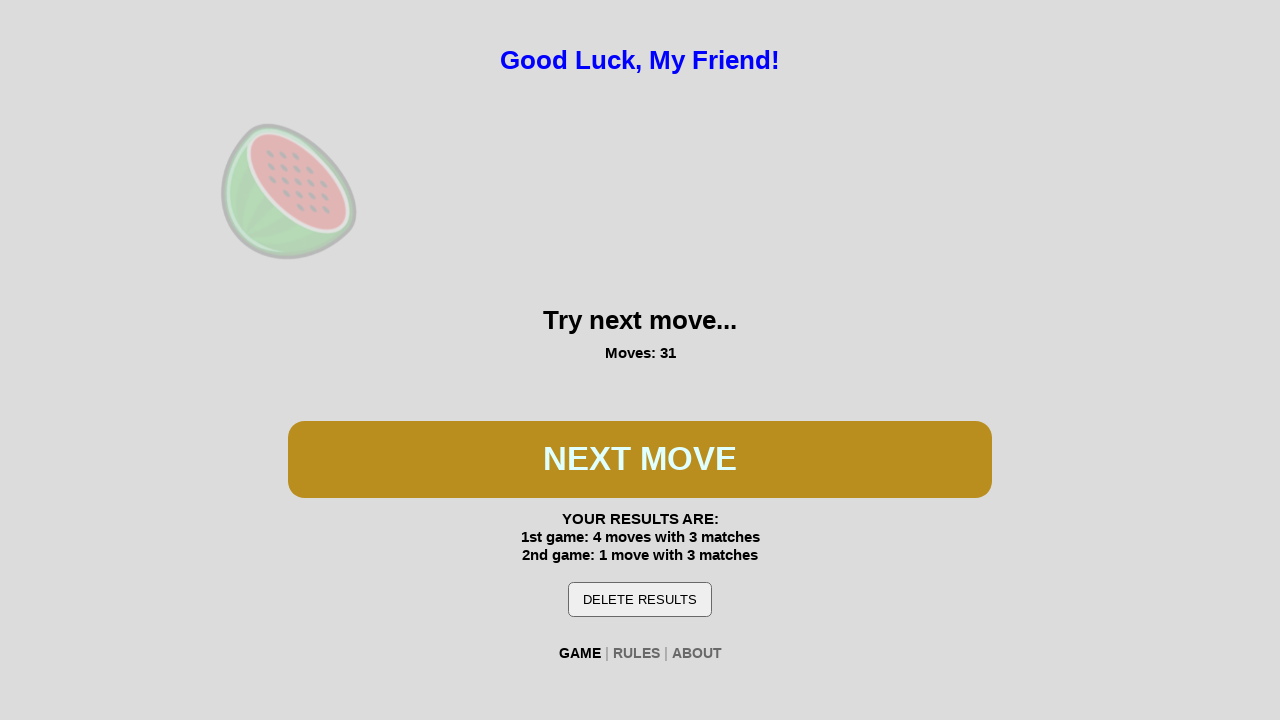

Clicked spin button during third game at (640, 459) on #btn
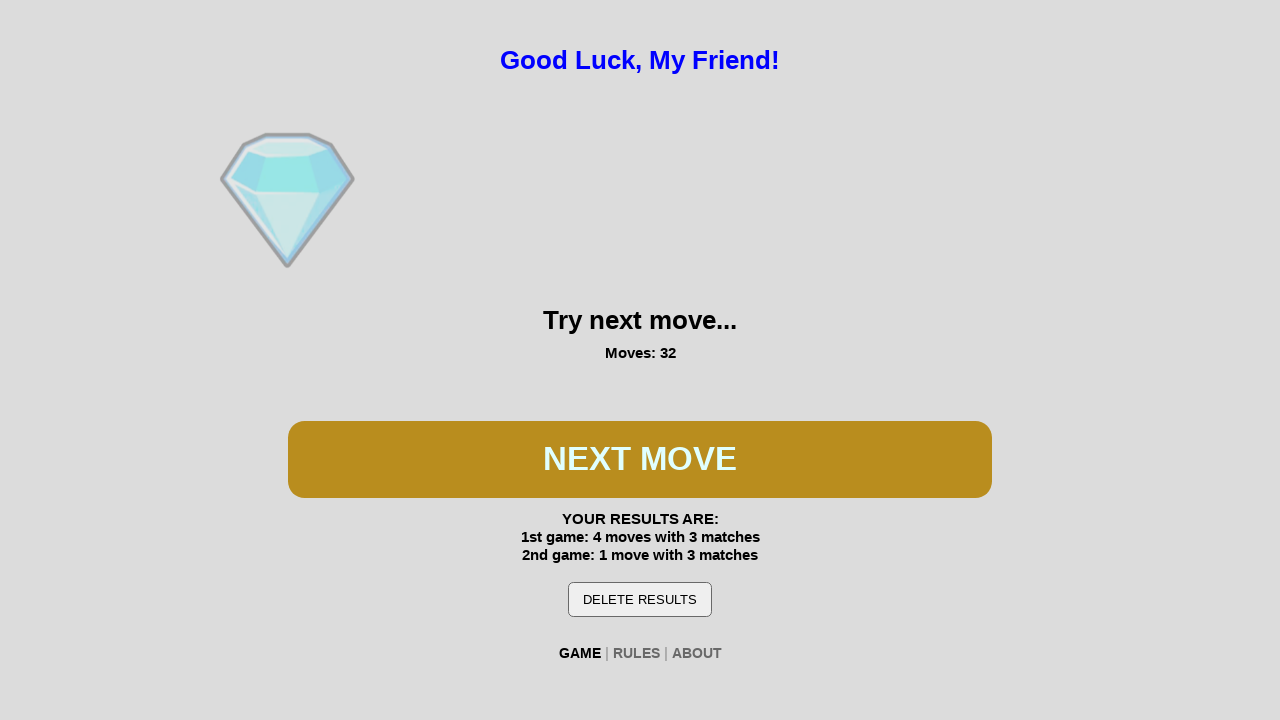

Clicked spin button during third game at (640, 459) on #btn
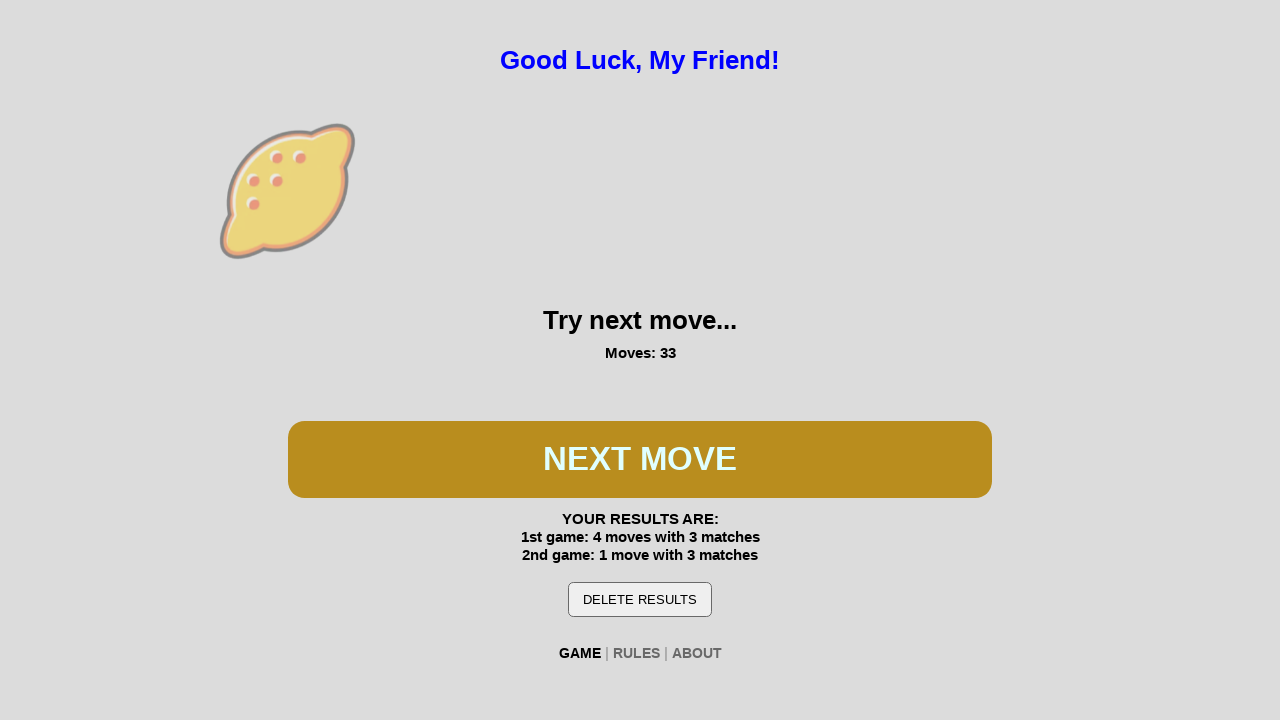

Clicked spin button during third game at (640, 459) on #btn
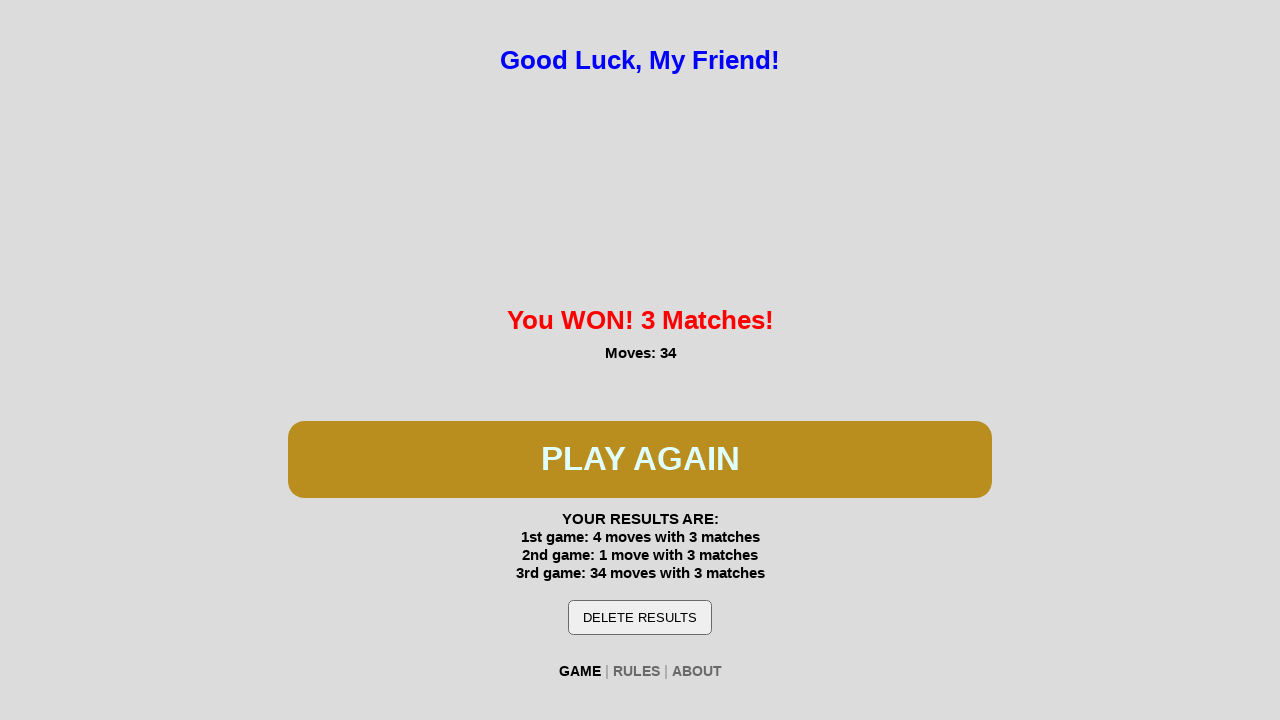

Third game completed with win
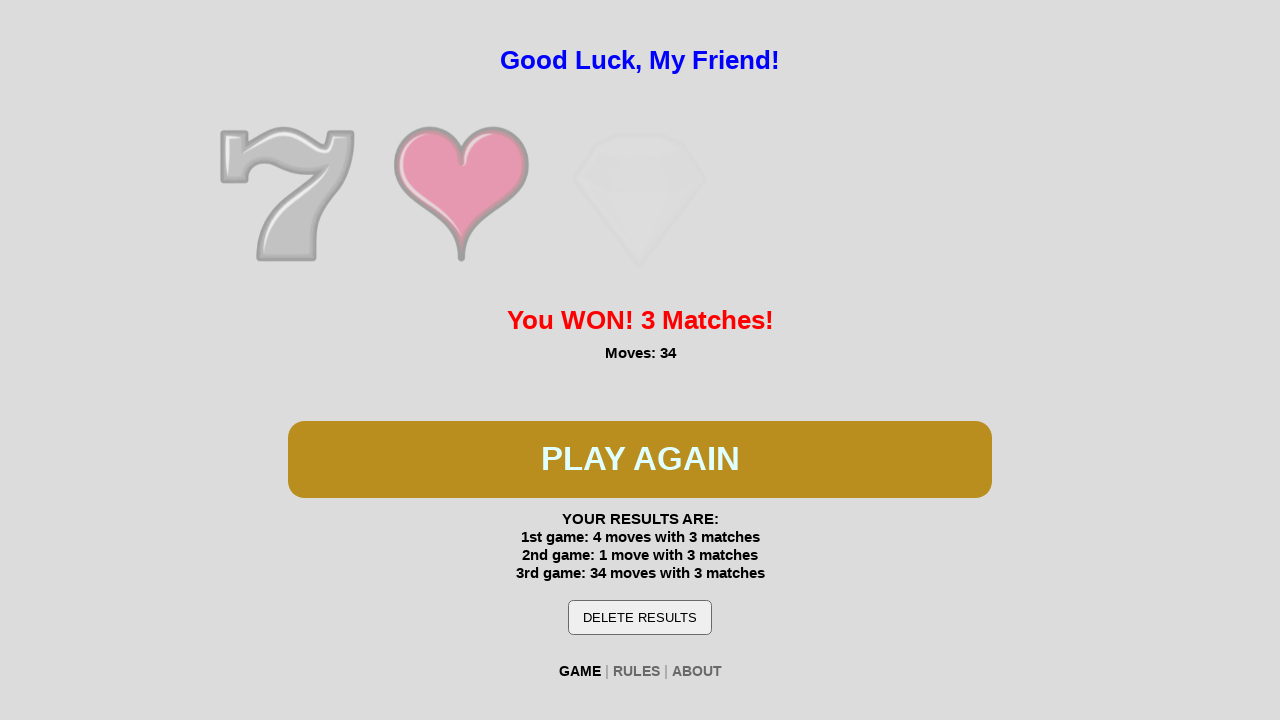

Verified '3rd game' text is displayed in results
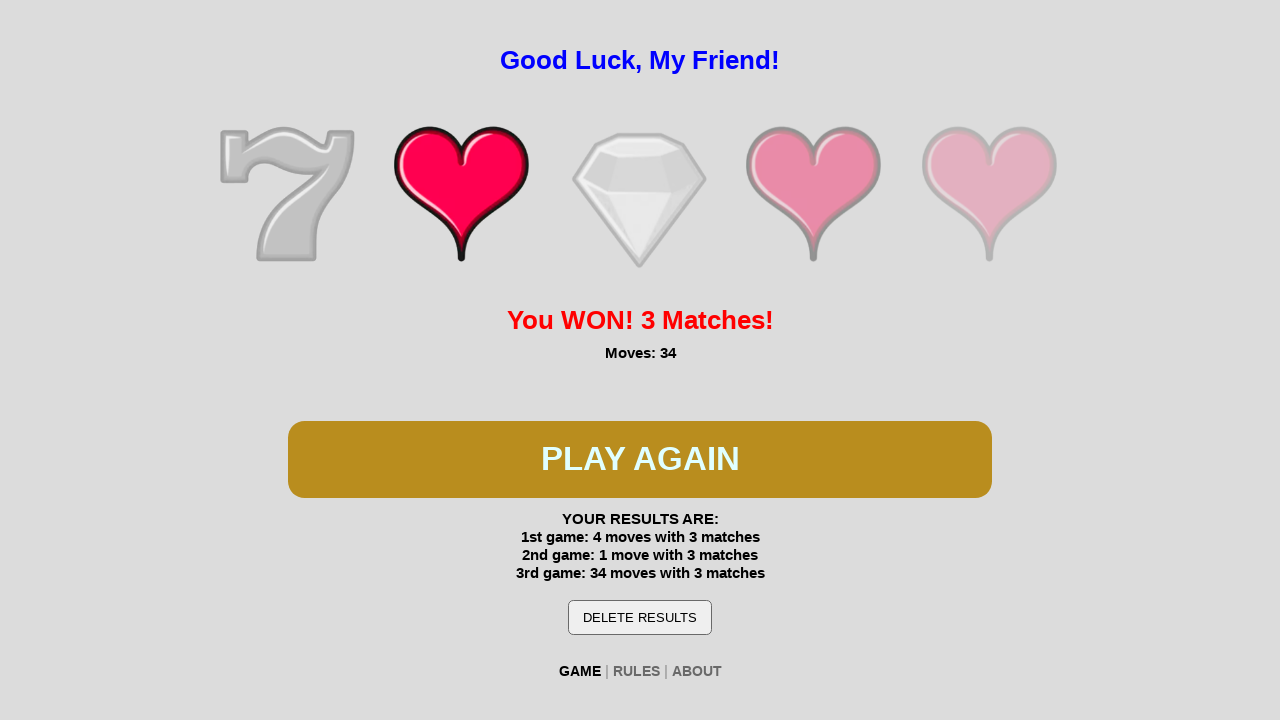

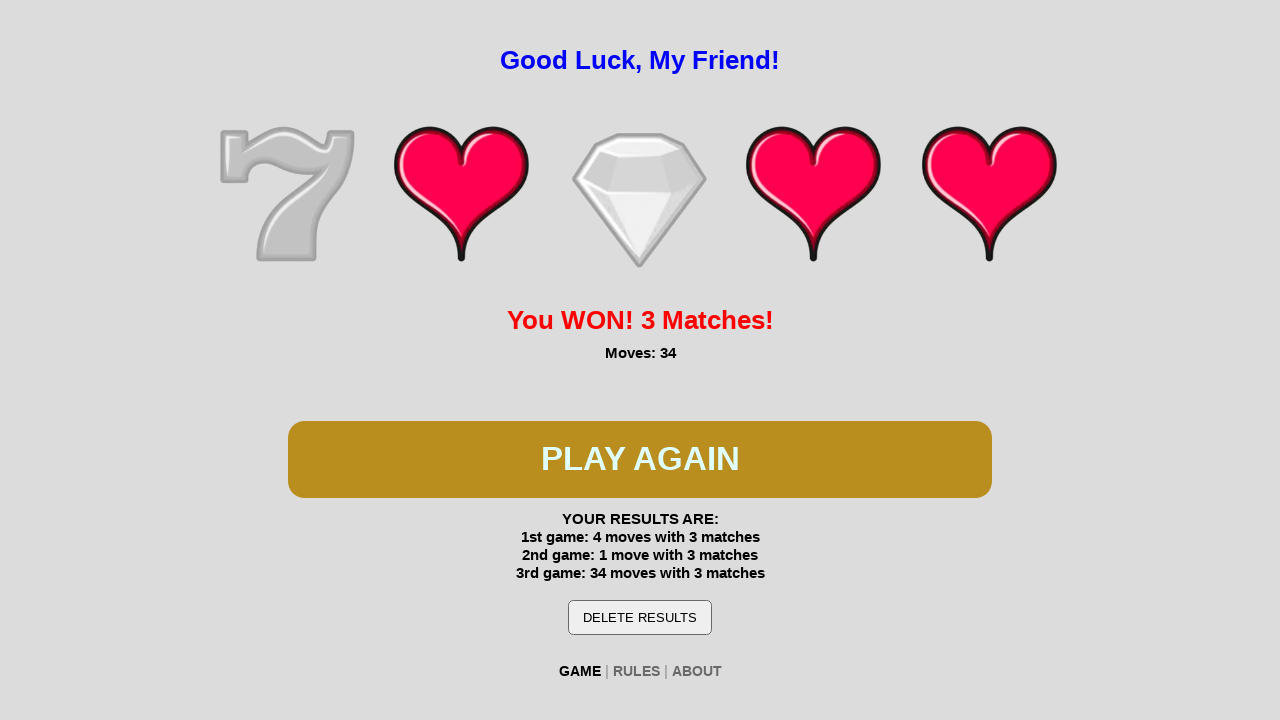